Tests page scrolling and lazy-loading functionality on CoinMarketCap by scrolling down multiple times and verifying that cryptocurrency table data loads dynamically.

Starting URL: https://coinmarketcap.com/

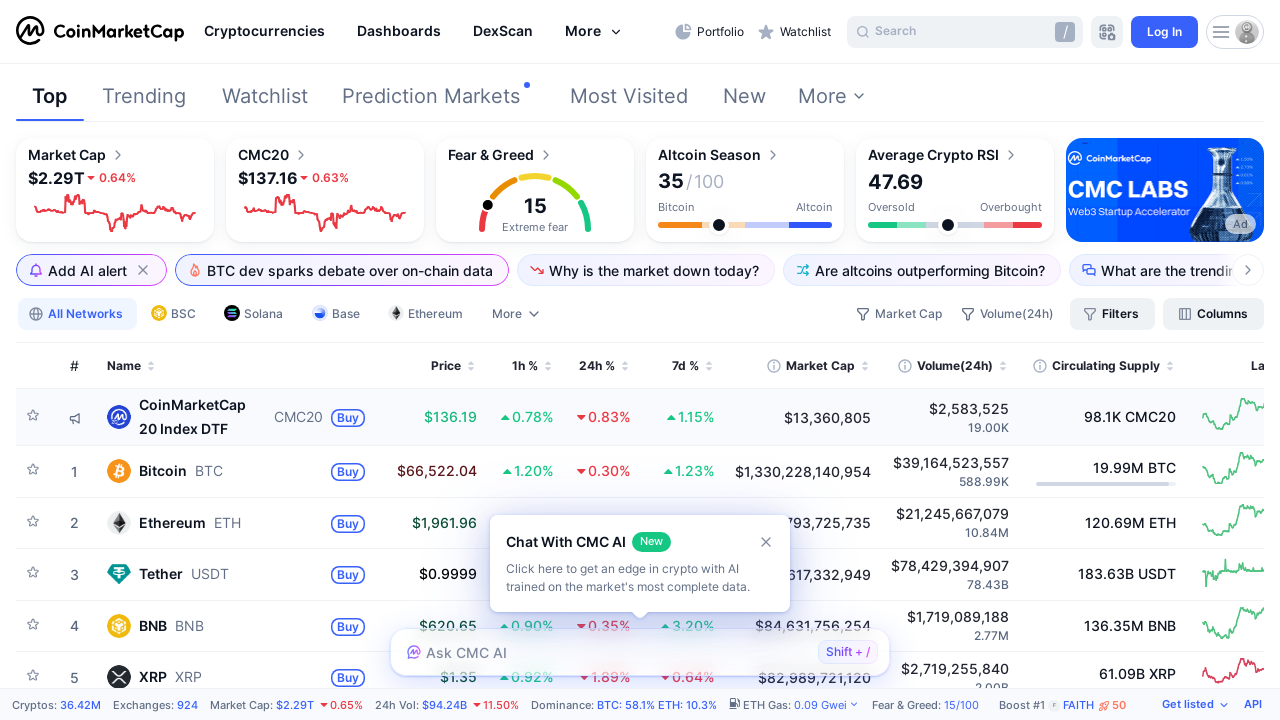

Pressed PageDown to scroll down the page
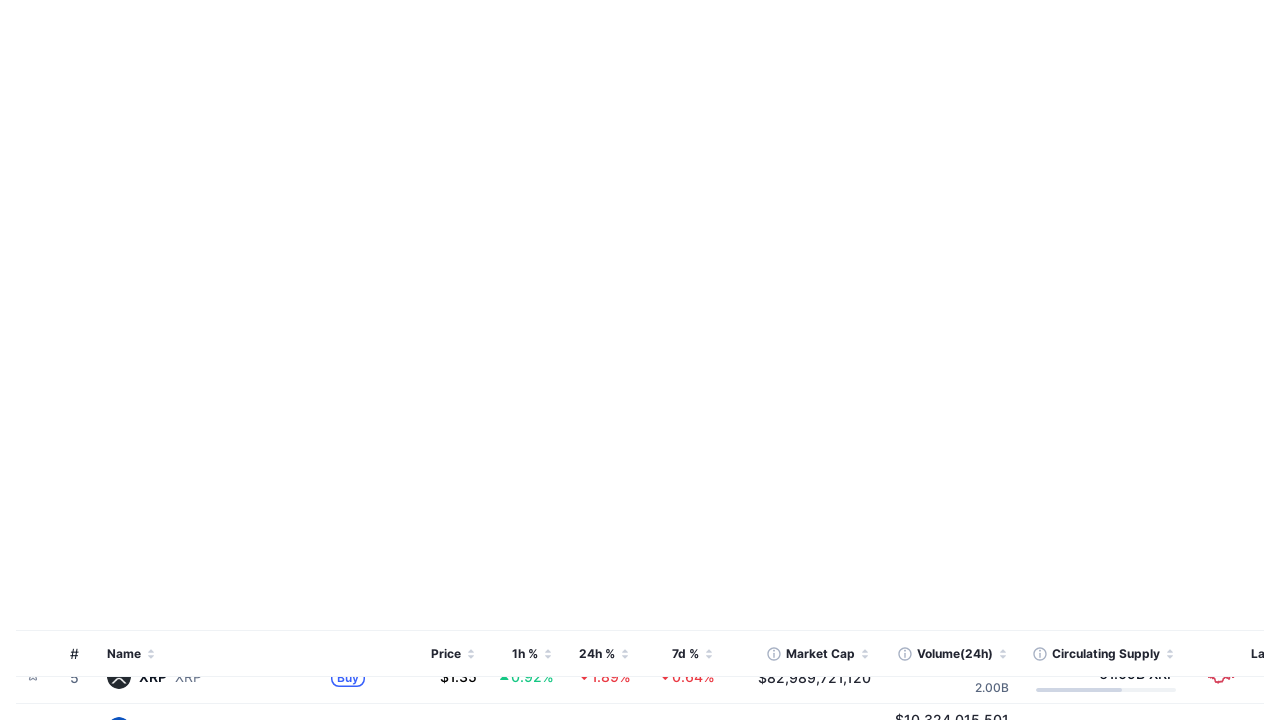

Waited 100ms for lazy-loaded content to render
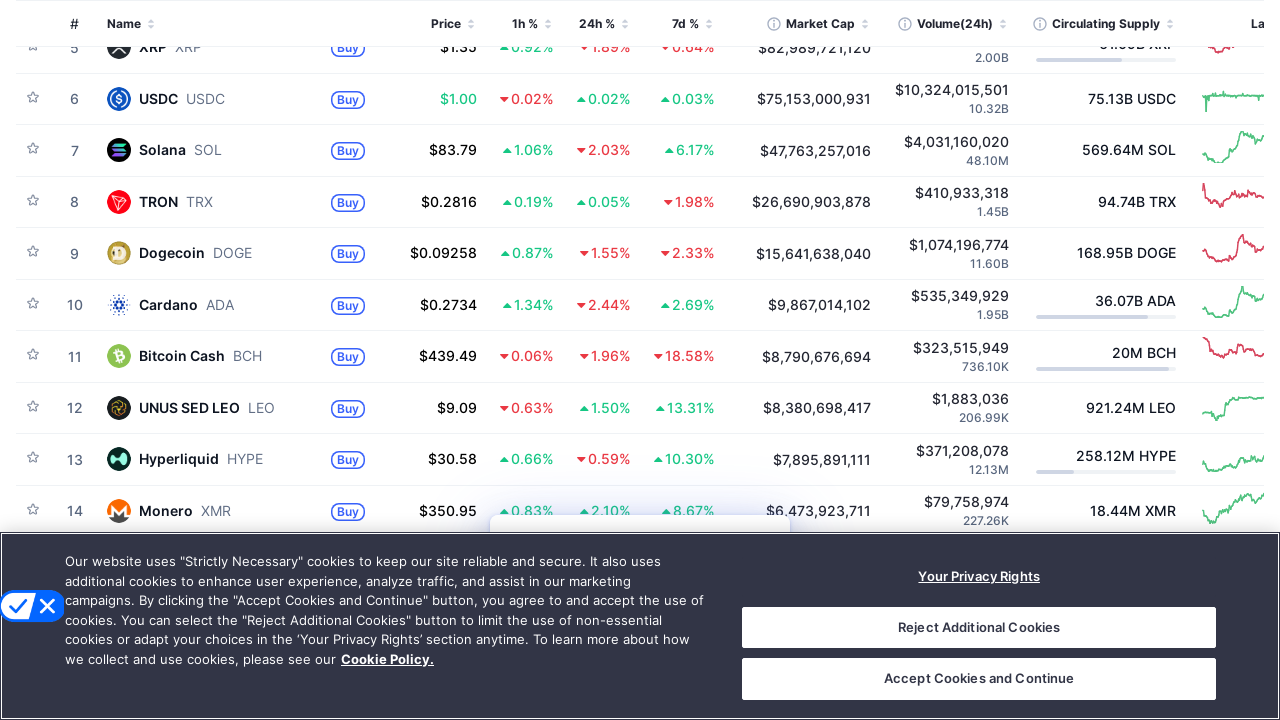

Pressed PageDown to scroll down the page
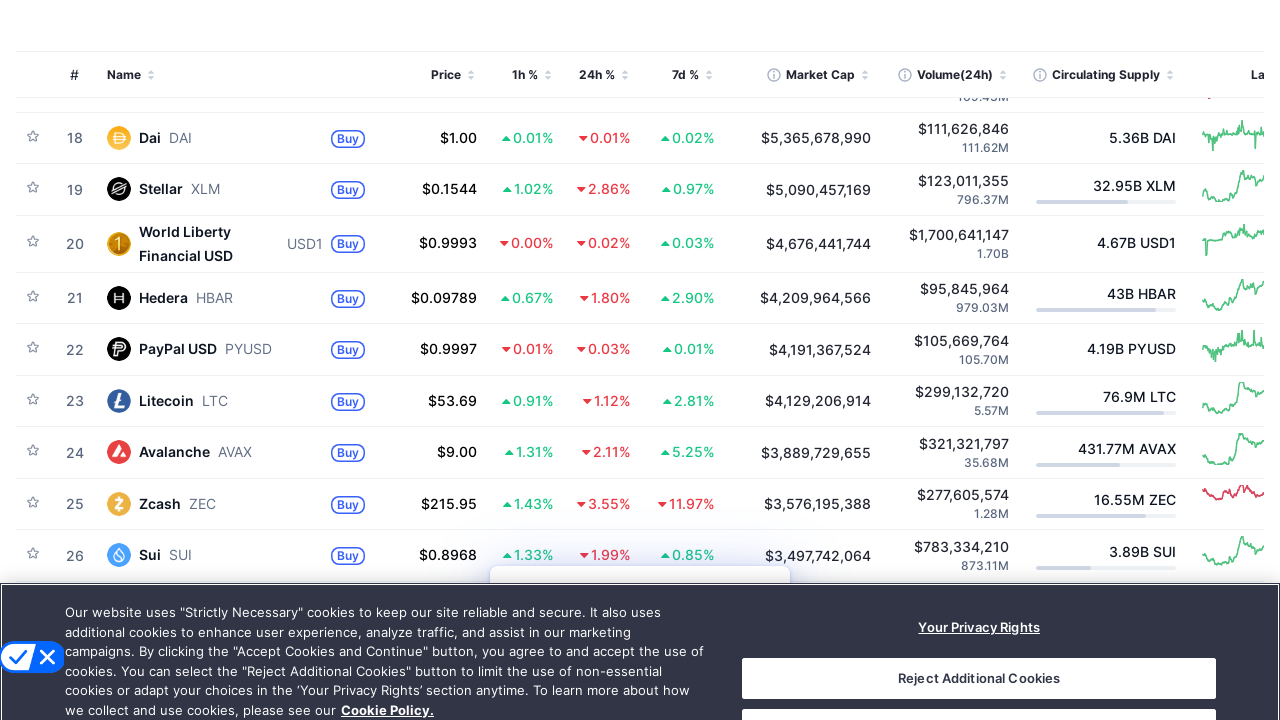

Waited 100ms for lazy-loaded content to render
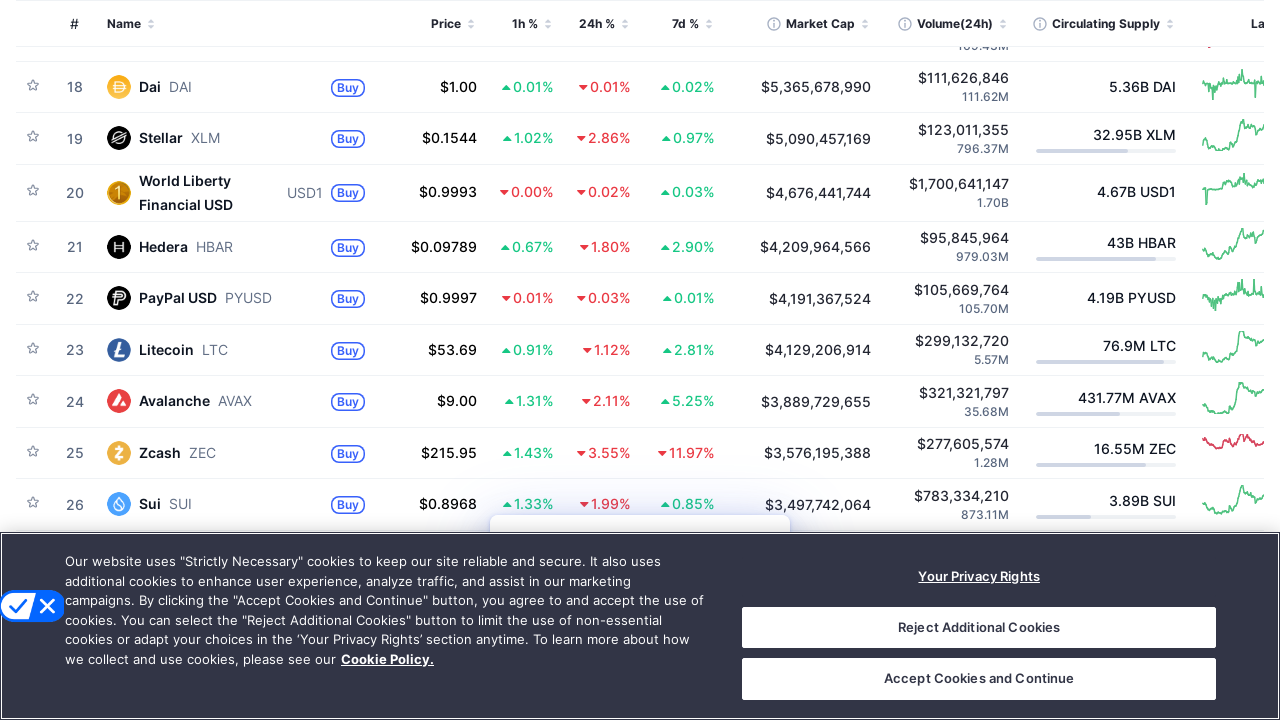

Pressed PageDown to scroll down the page
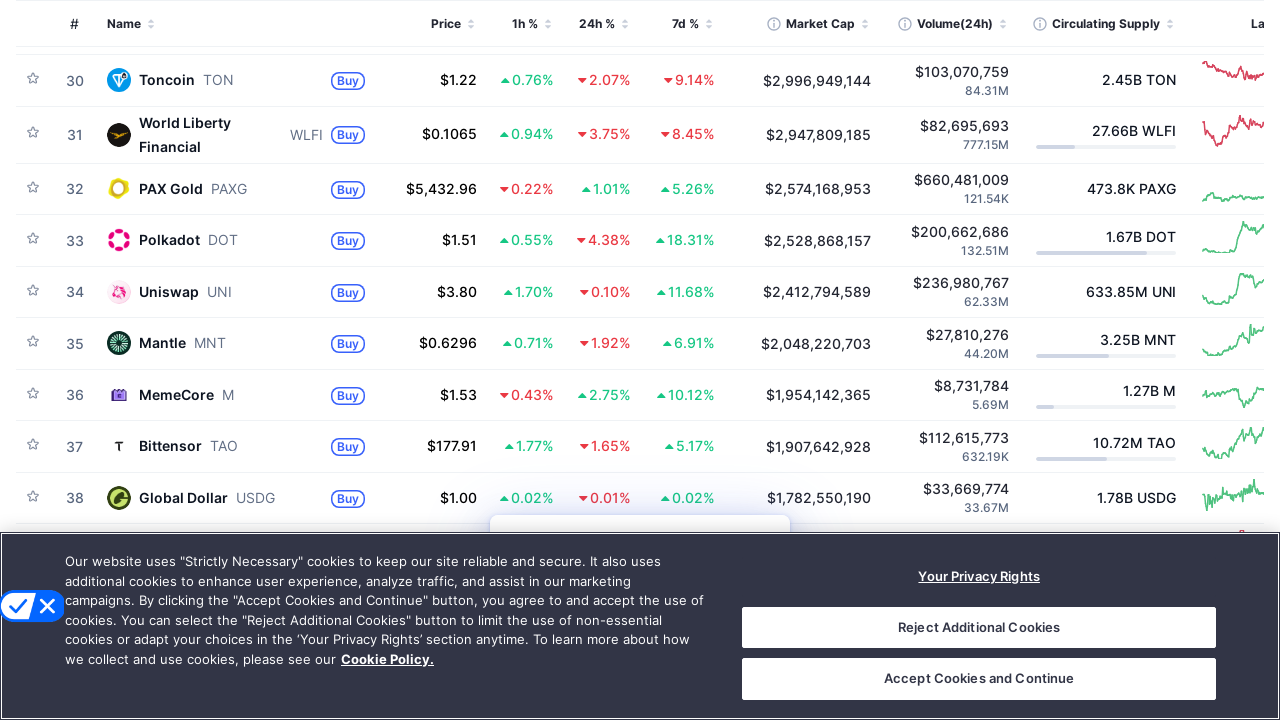

Waited 100ms for lazy-loaded content to render
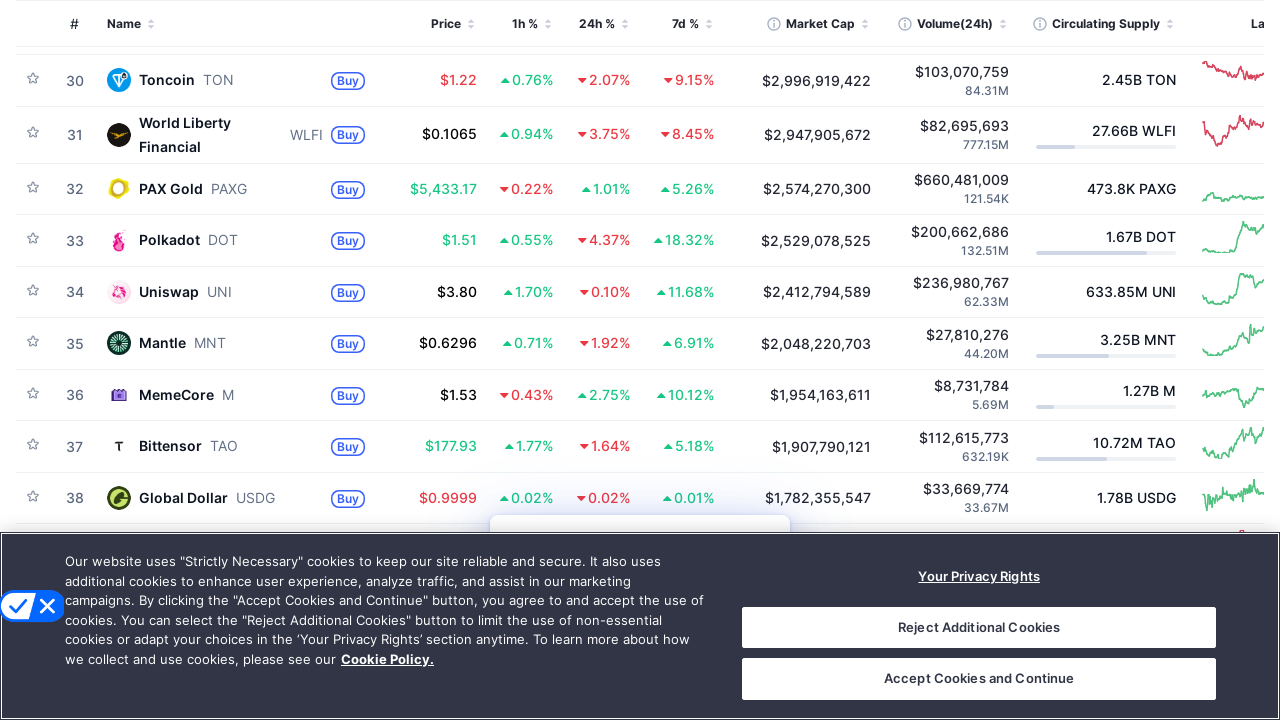

Pressed PageDown to scroll down the page
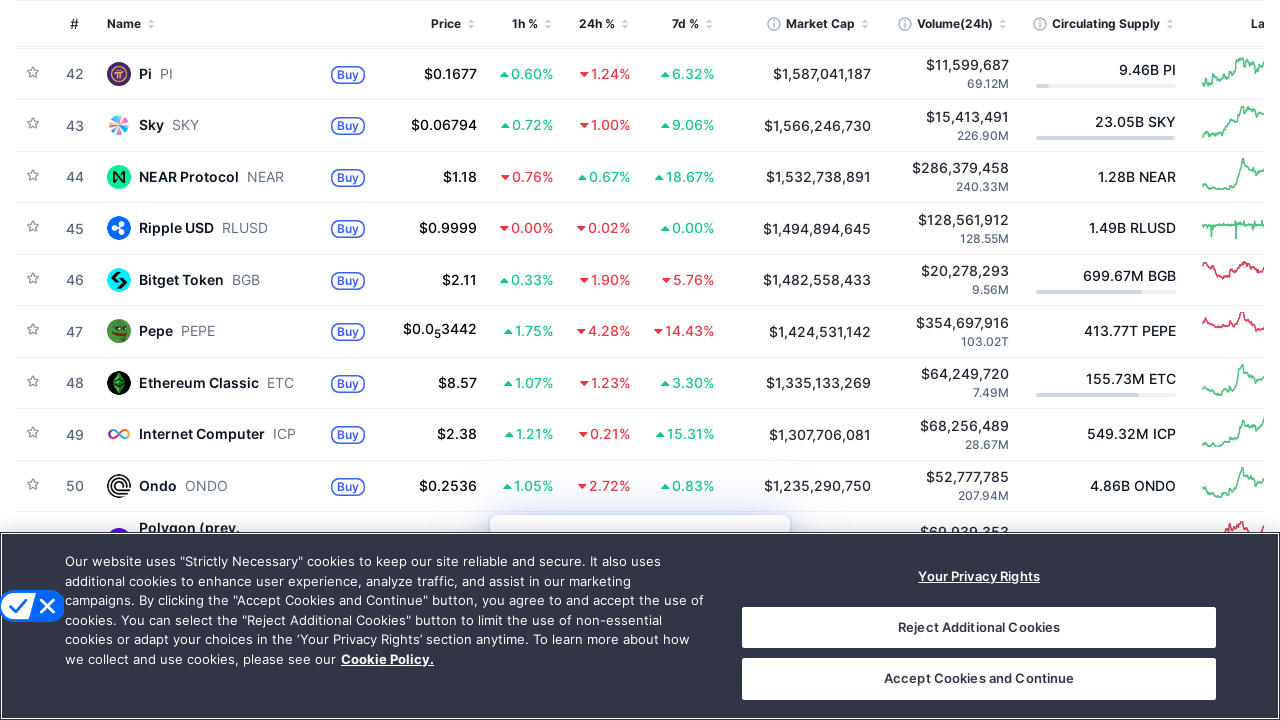

Waited 100ms for lazy-loaded content to render
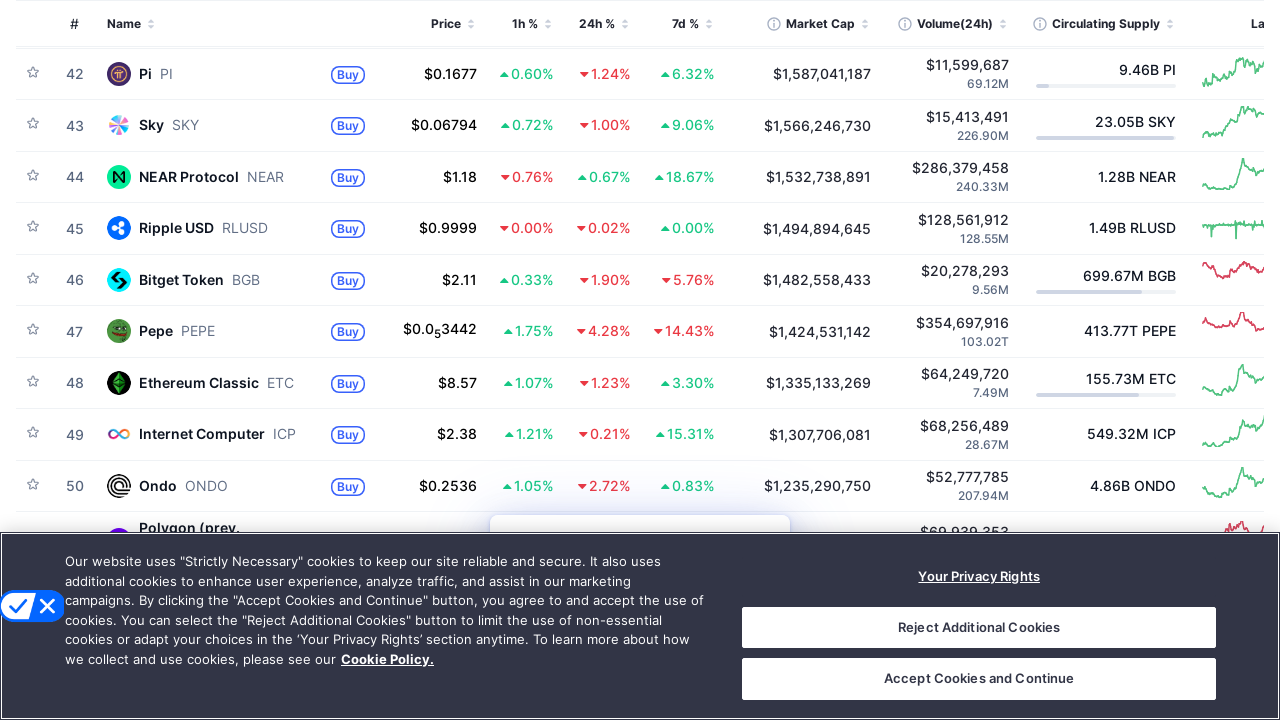

Pressed PageDown to scroll down the page
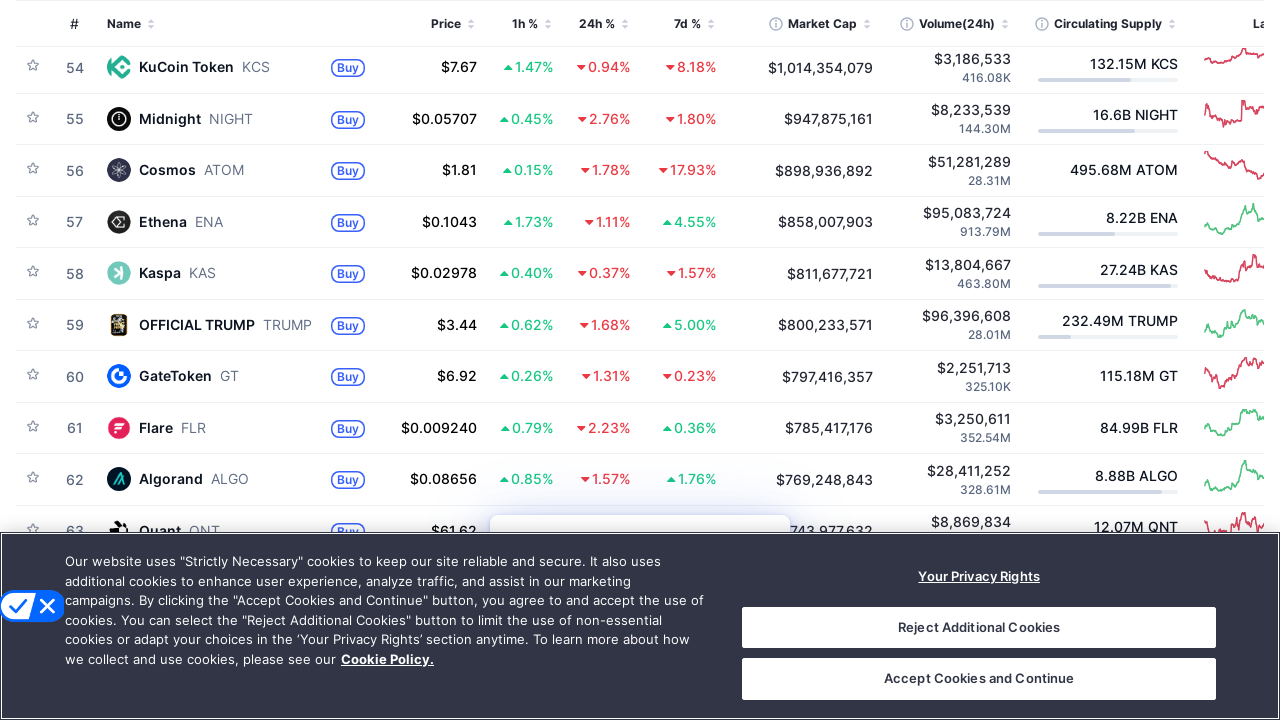

Waited 100ms for lazy-loaded content to render
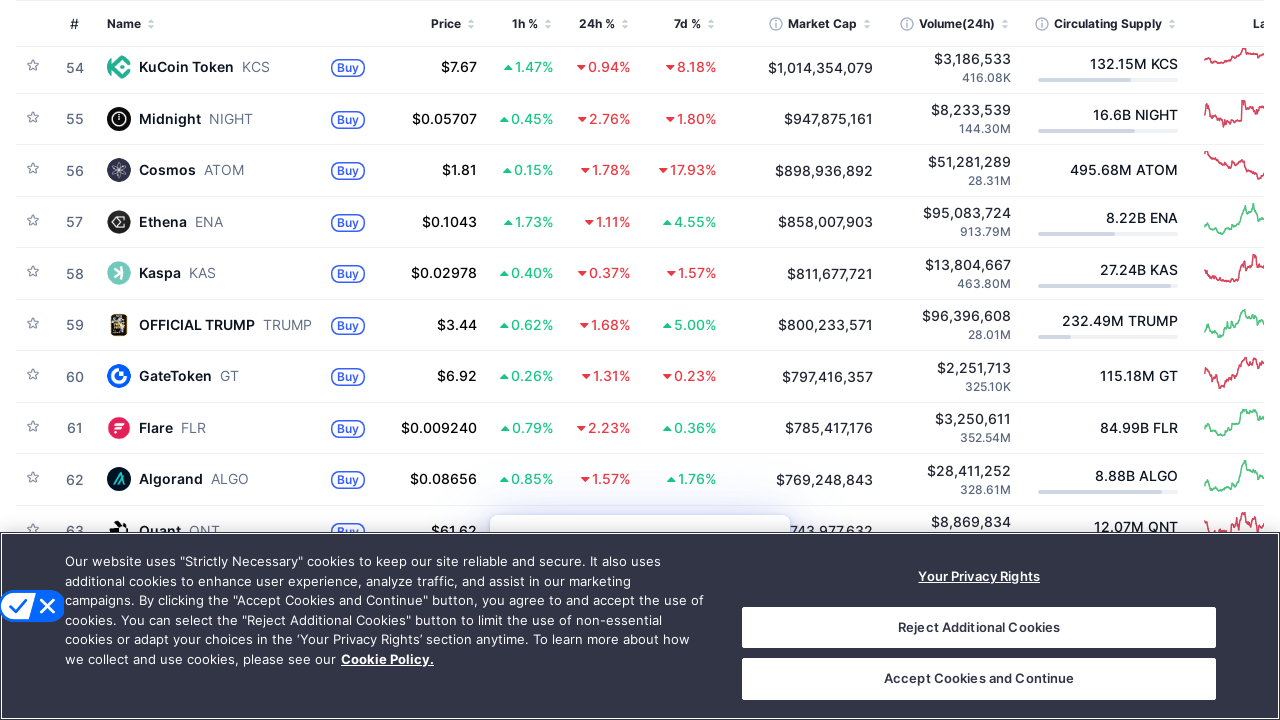

Pressed PageDown to scroll down the page
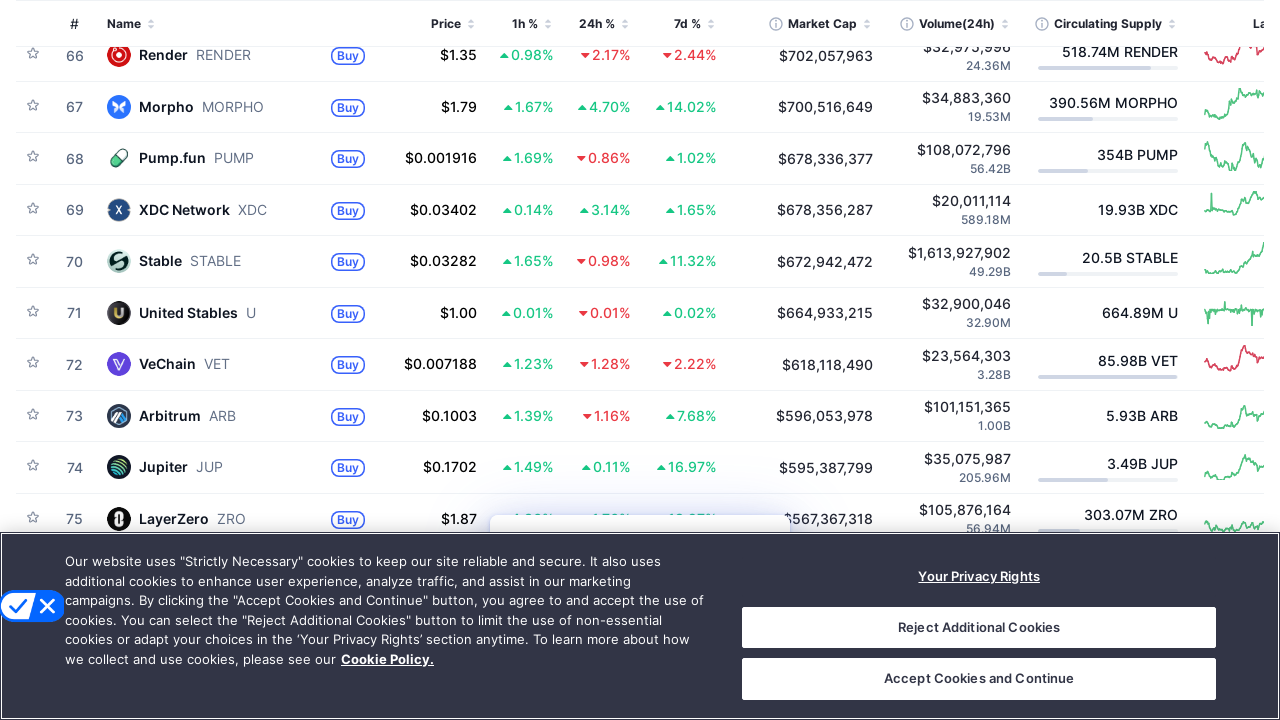

Waited 100ms for lazy-loaded content to render
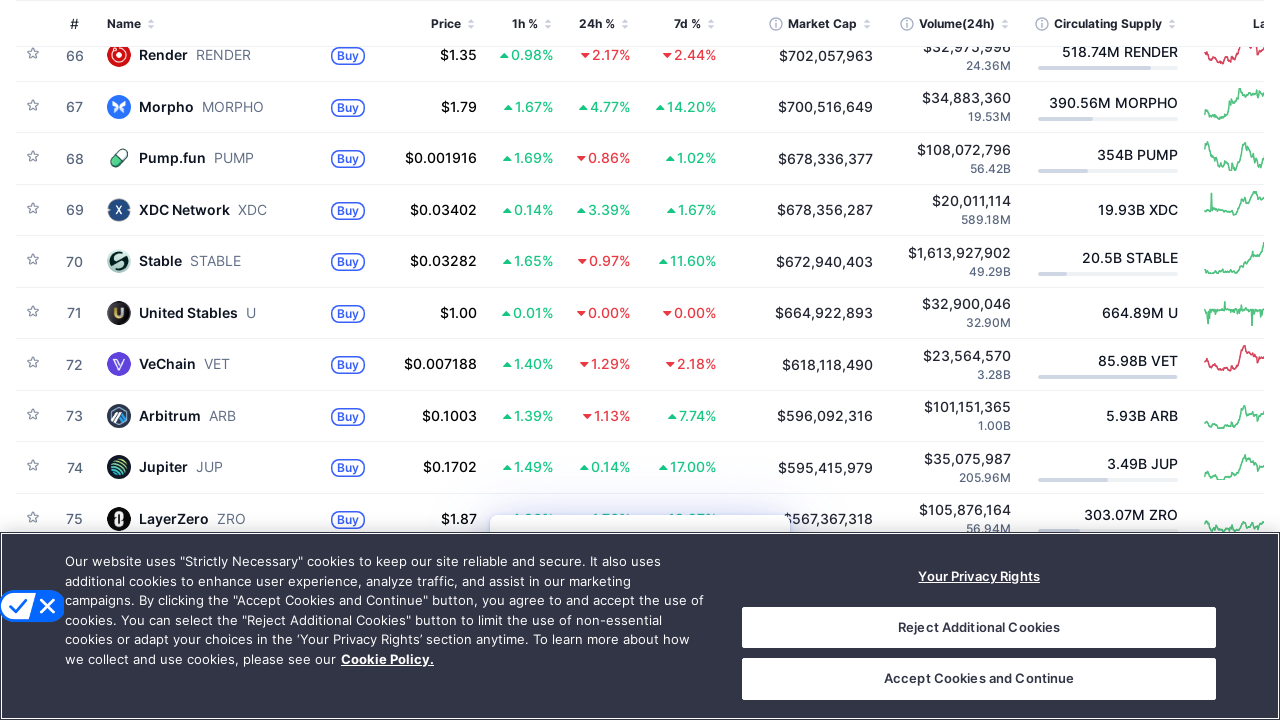

Pressed PageDown to scroll down the page
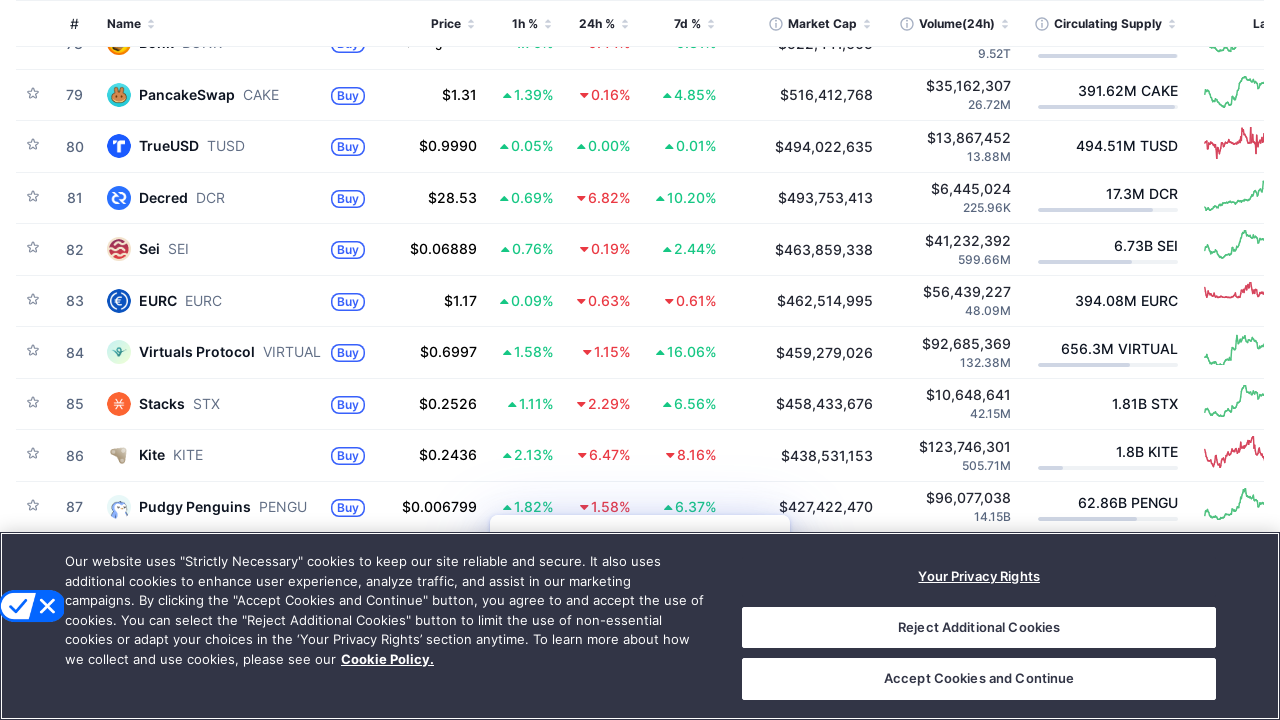

Waited 100ms for lazy-loaded content to render
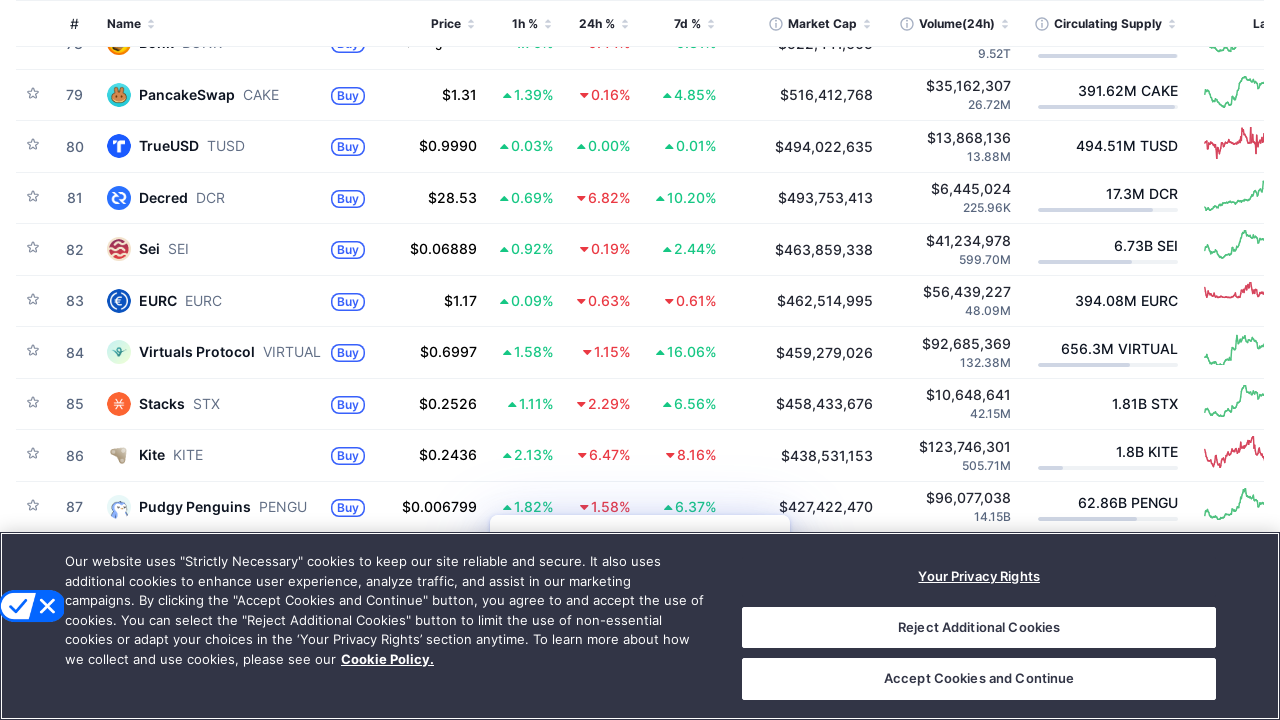

Pressed PageDown to scroll down the page
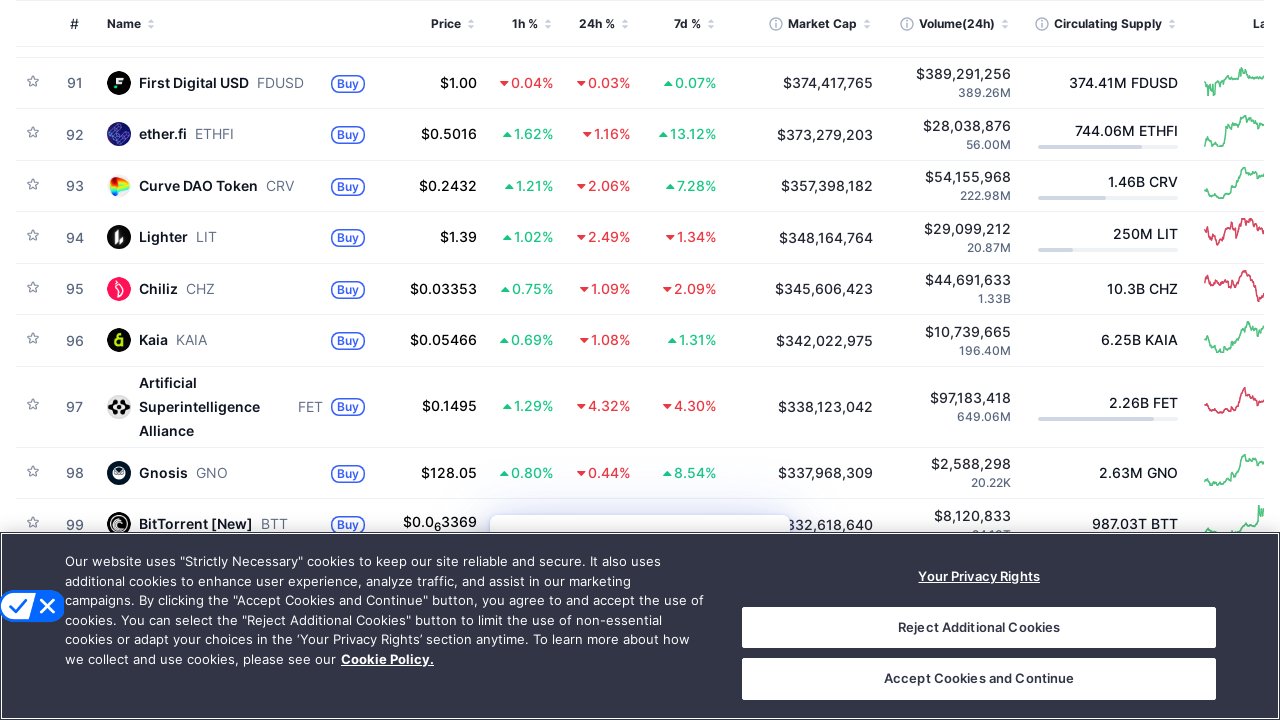

Waited 100ms for lazy-loaded content to render
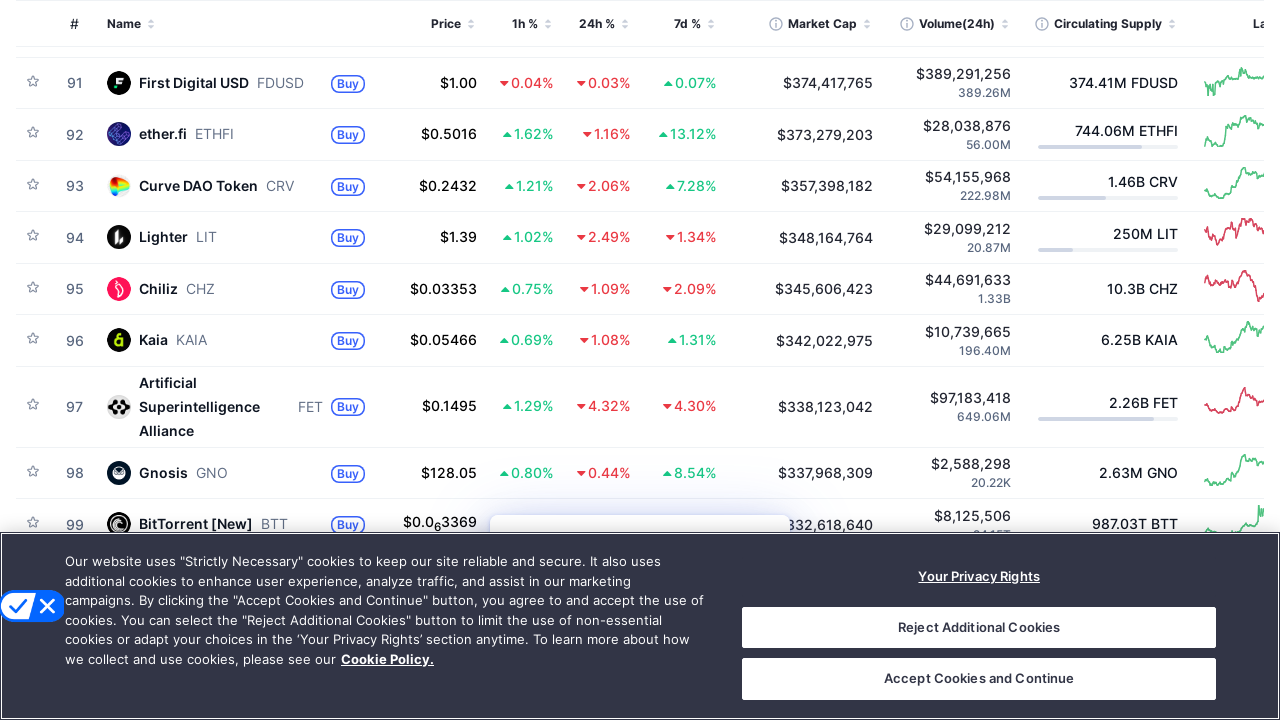

Pressed PageDown to scroll down the page
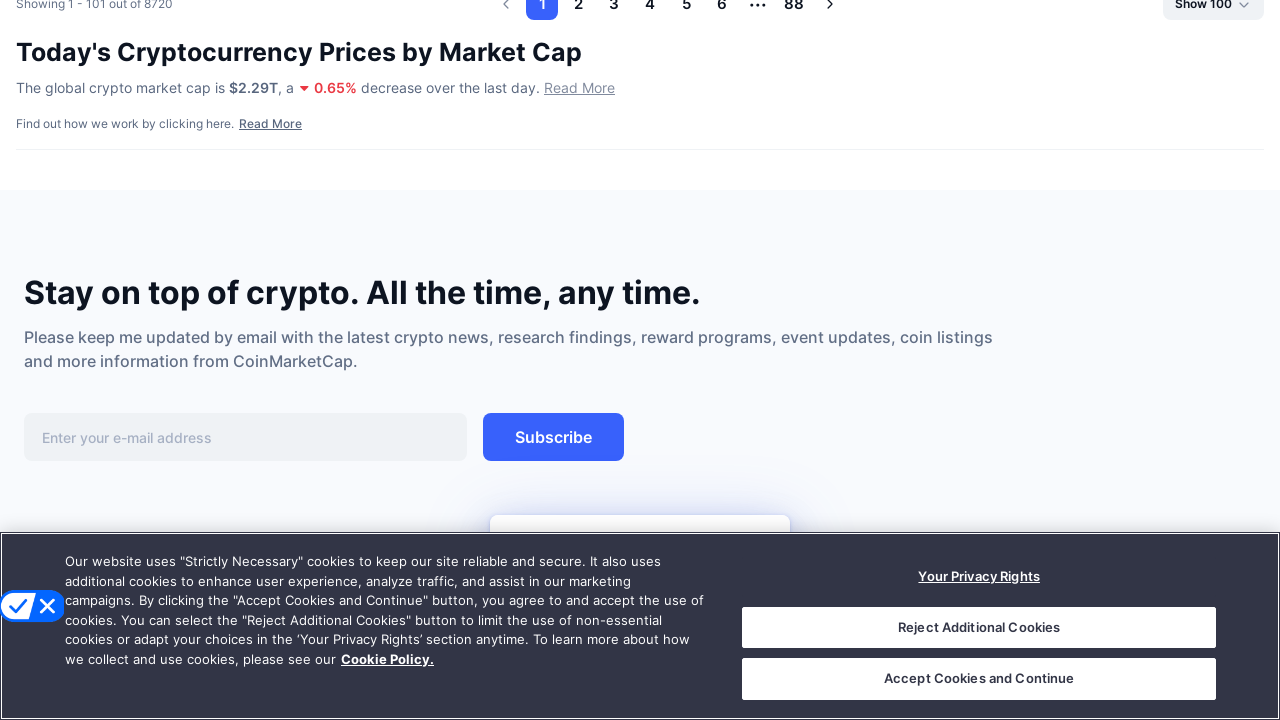

Waited 100ms for lazy-loaded content to render
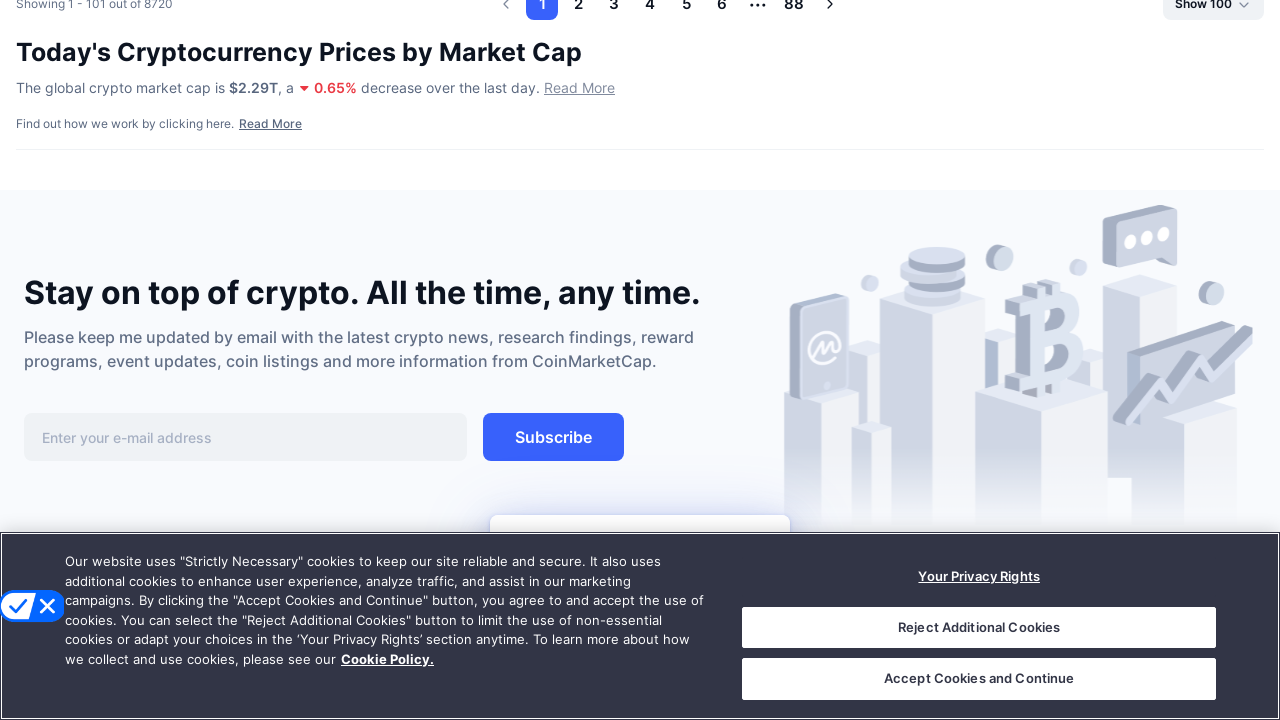

Pressed PageDown to scroll down the page
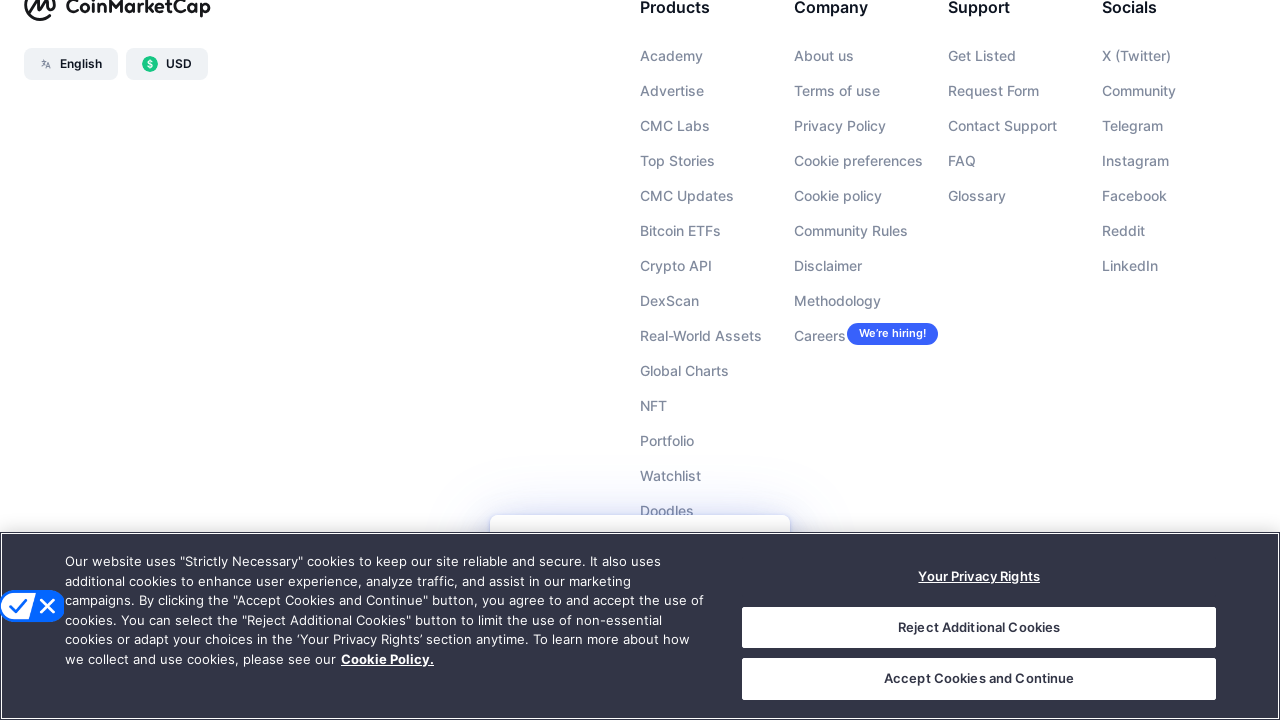

Waited 100ms for lazy-loaded content to render
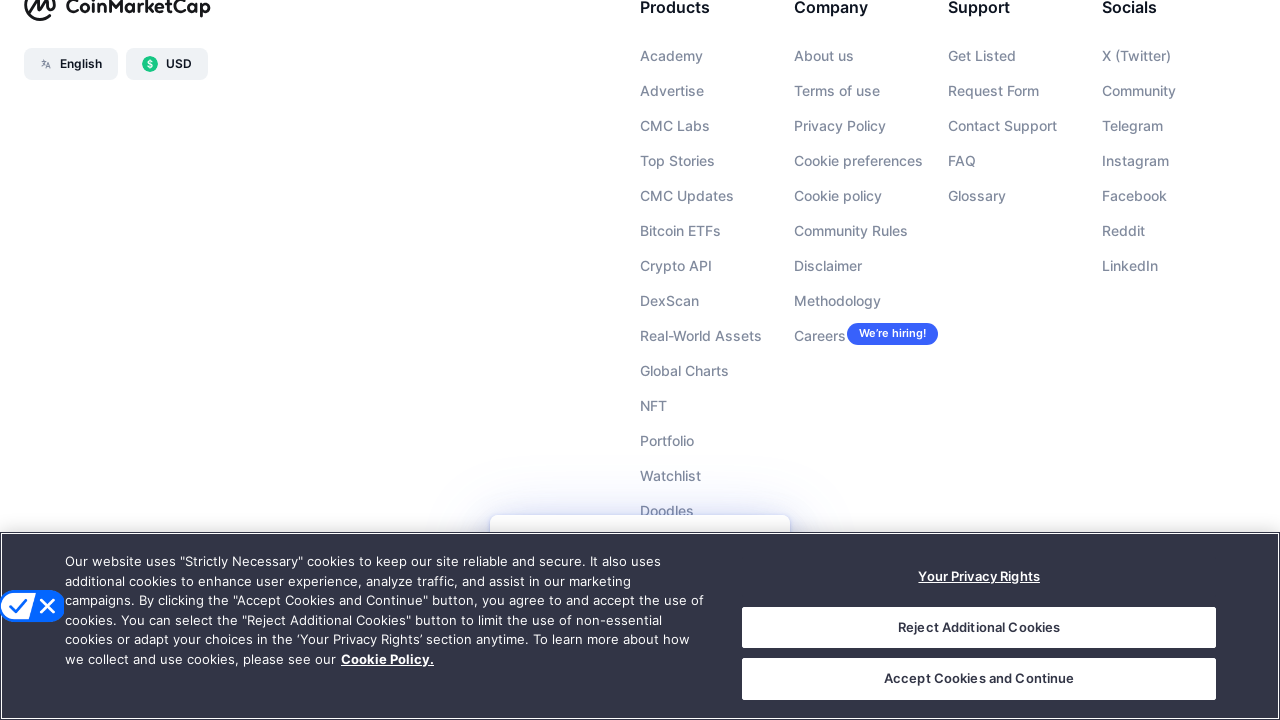

Pressed PageDown to scroll down the page
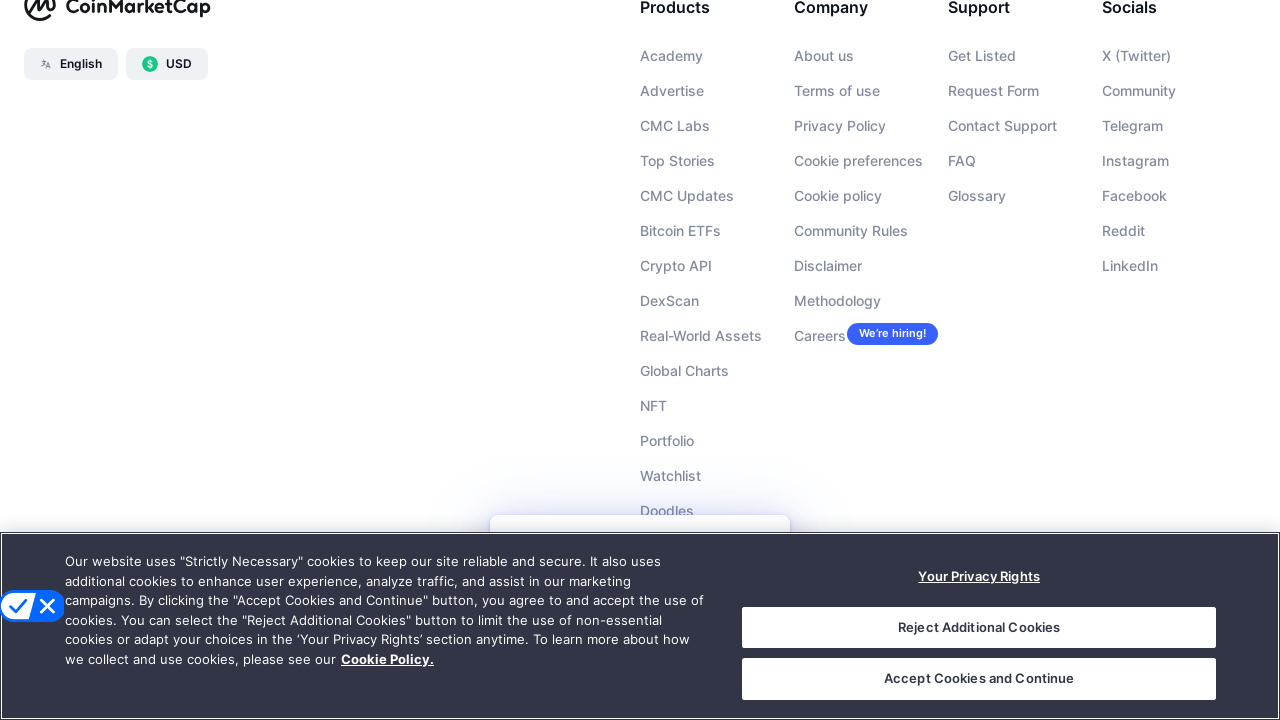

Waited 100ms for lazy-loaded content to render
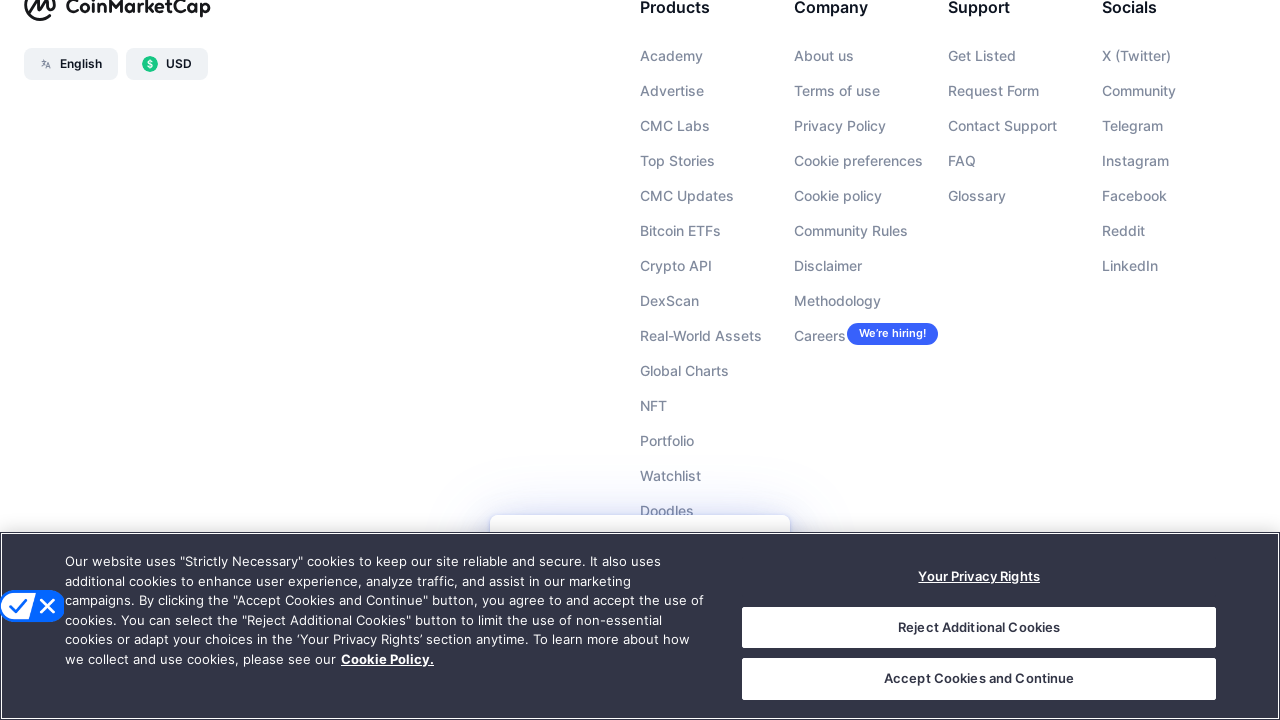

Pressed PageDown to scroll down the page
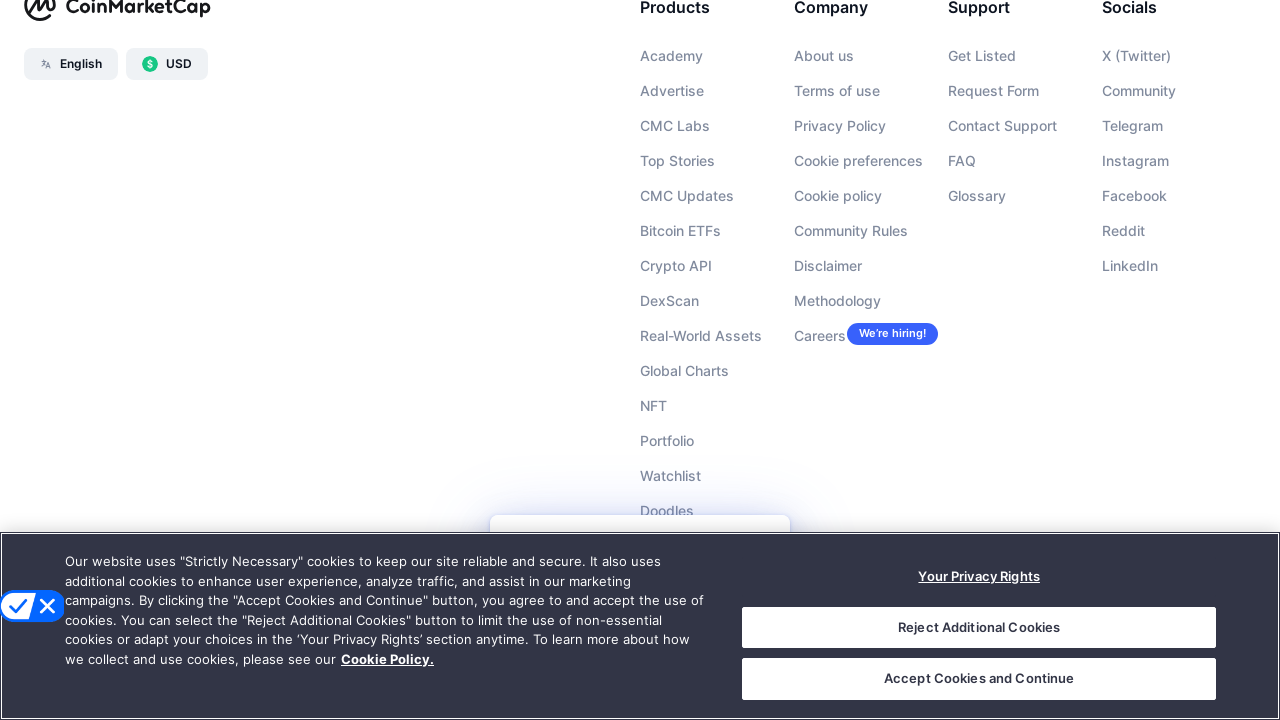

Waited 100ms for lazy-loaded content to render
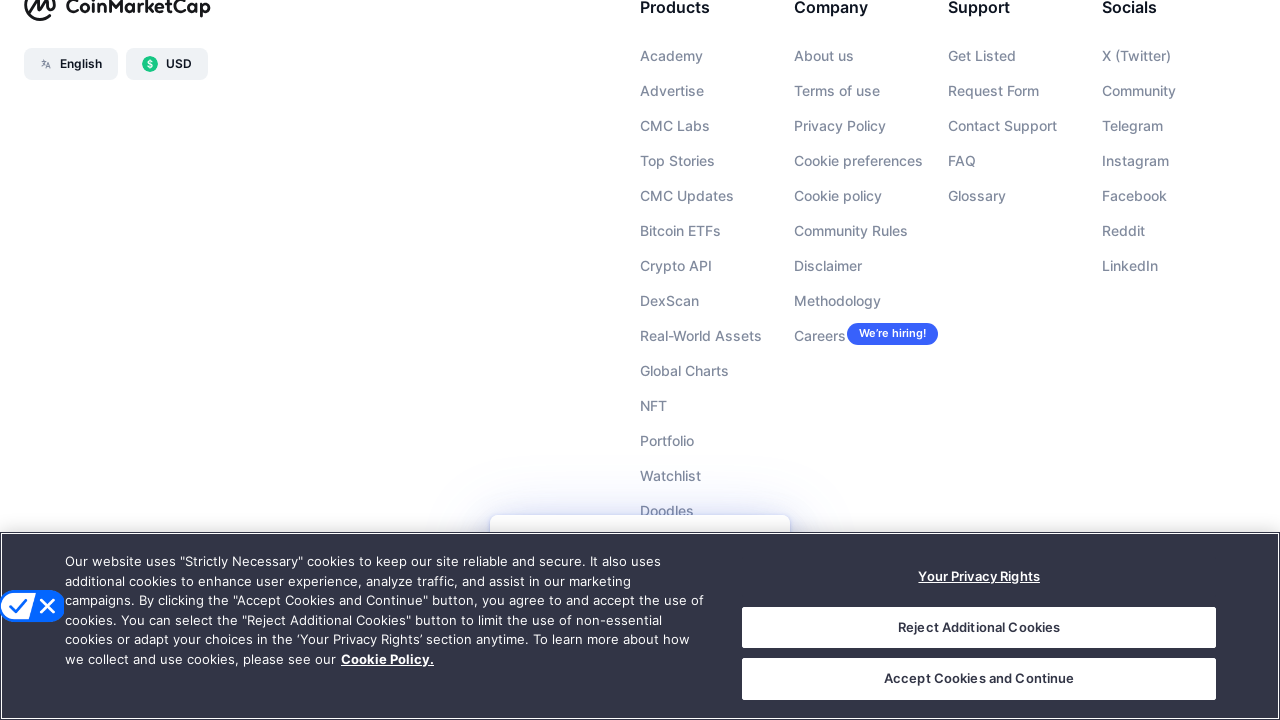

Pressed PageDown to scroll down the page
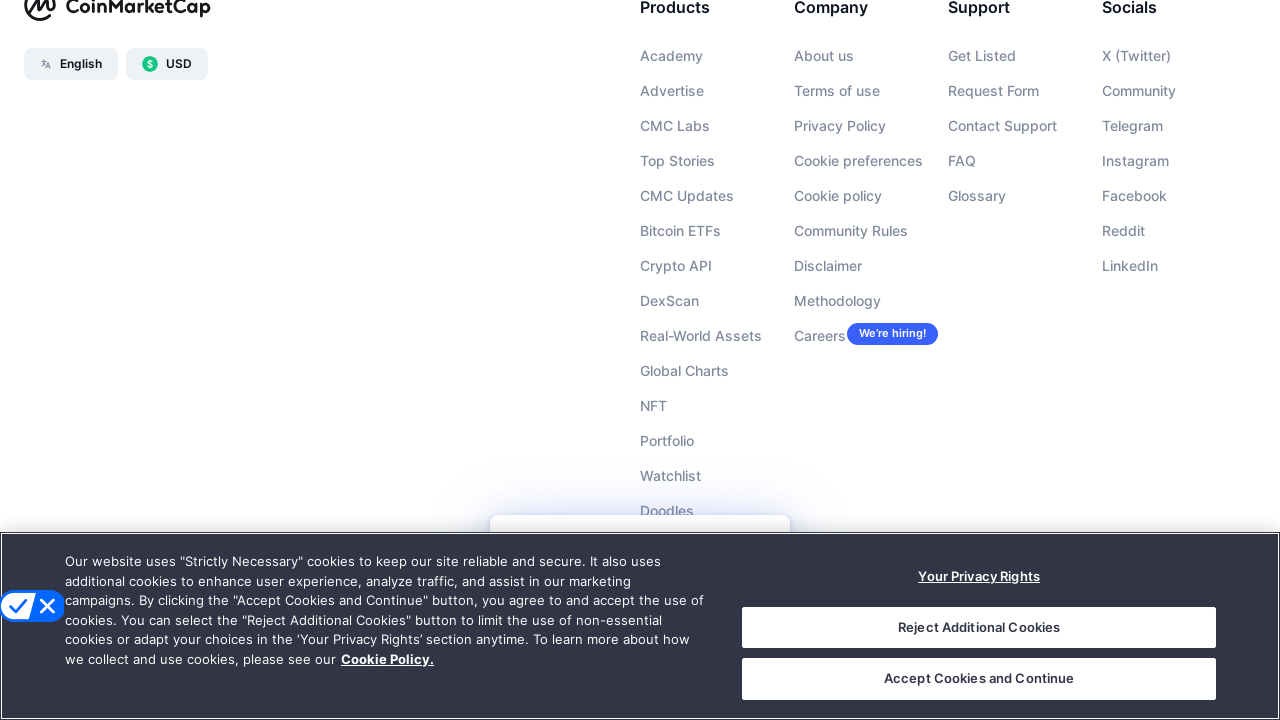

Waited 100ms for lazy-loaded content to render
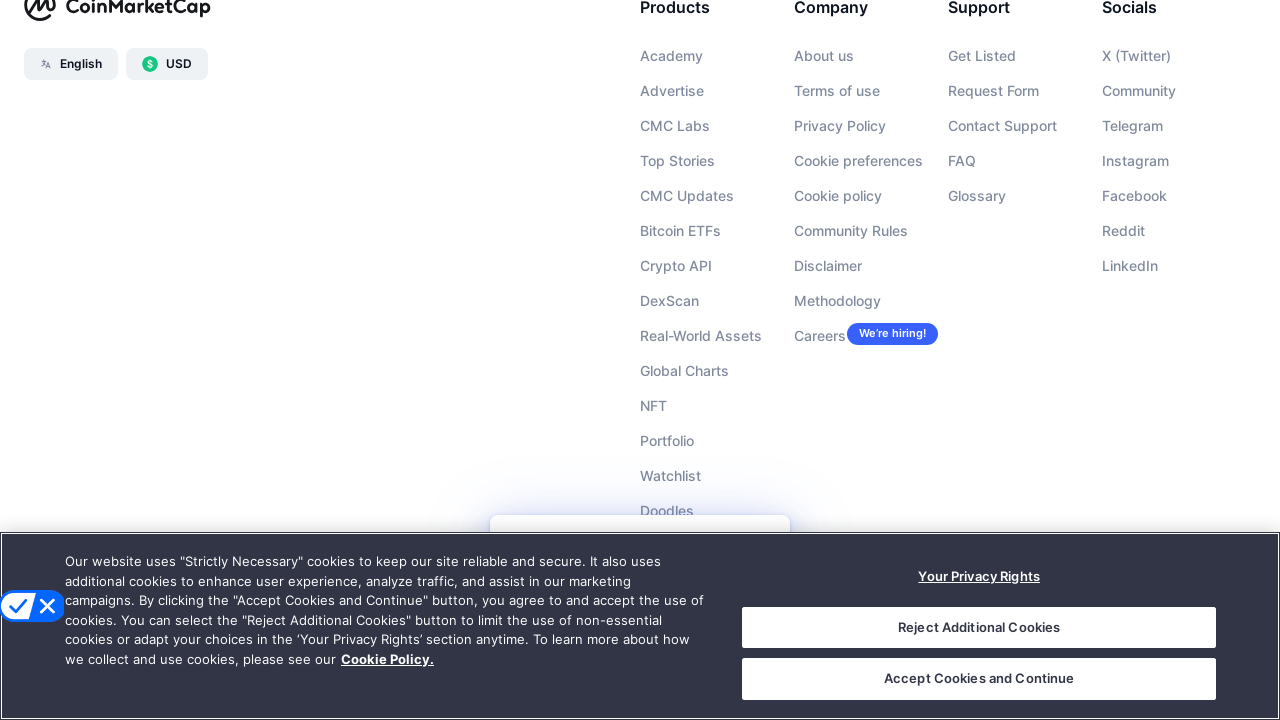

Pressed PageDown to scroll down the page
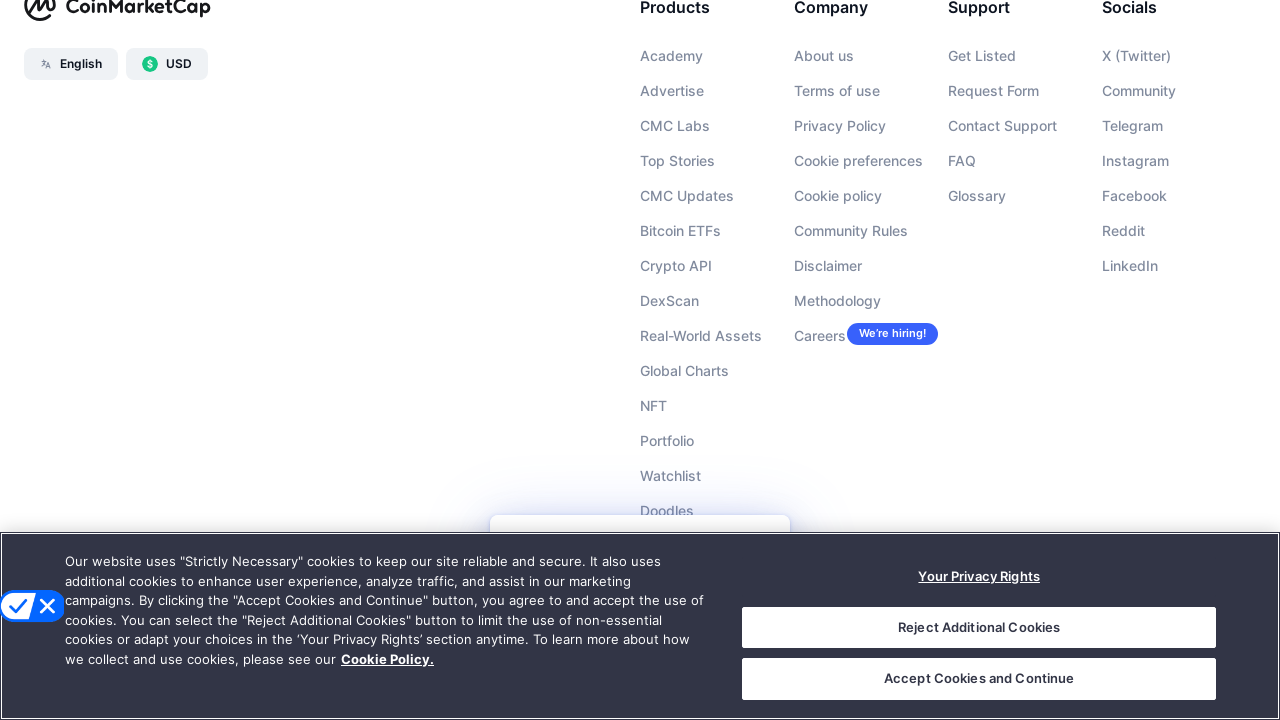

Waited 100ms for lazy-loaded content to render
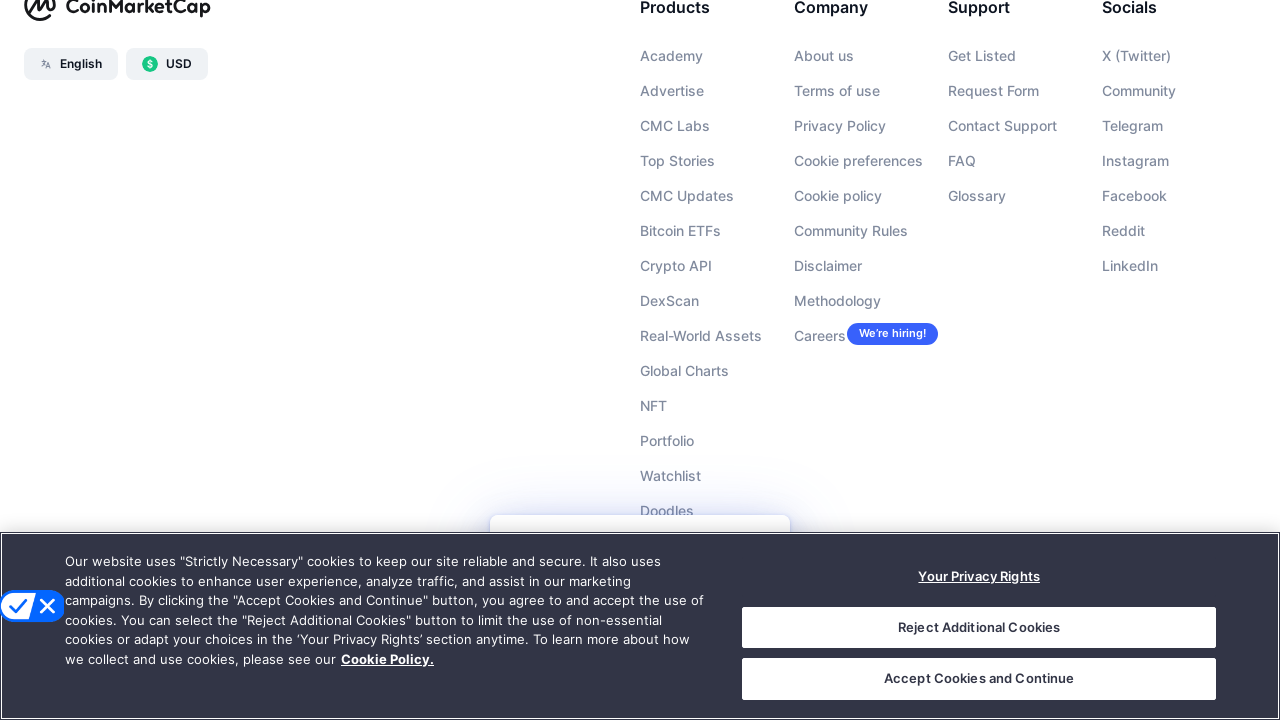

Pressed PageDown to scroll down the page
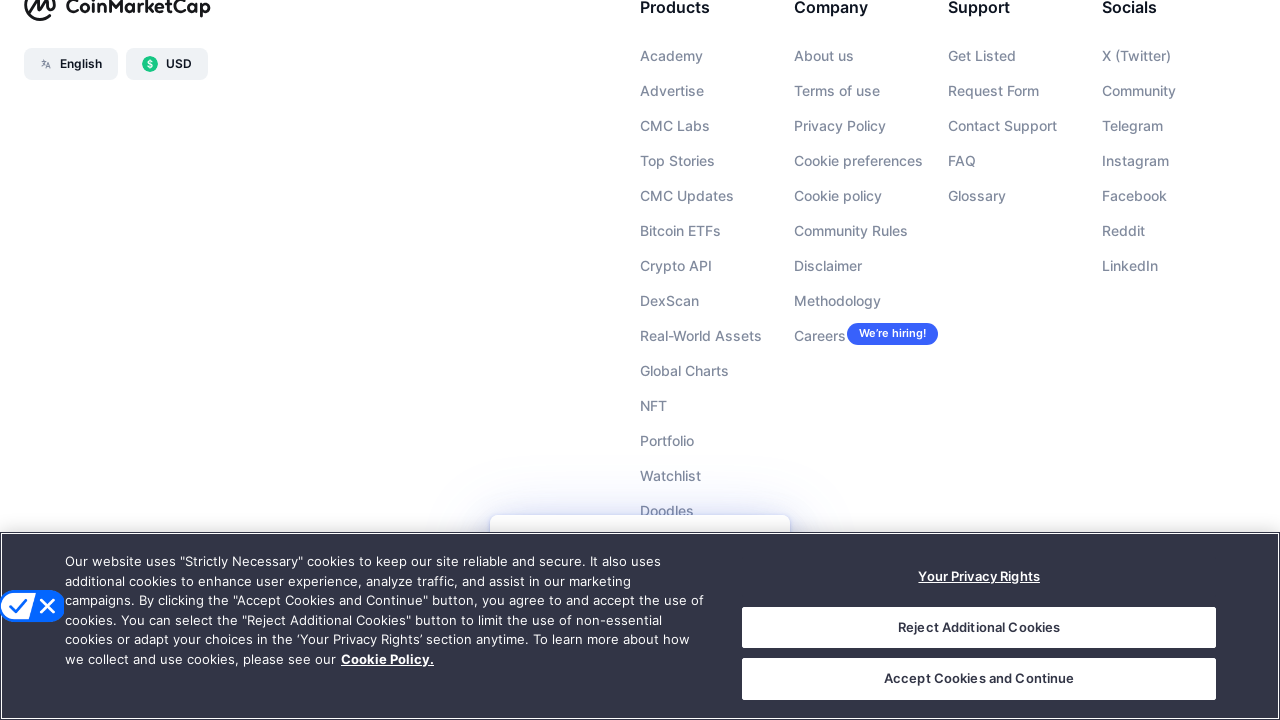

Waited 100ms for lazy-loaded content to render
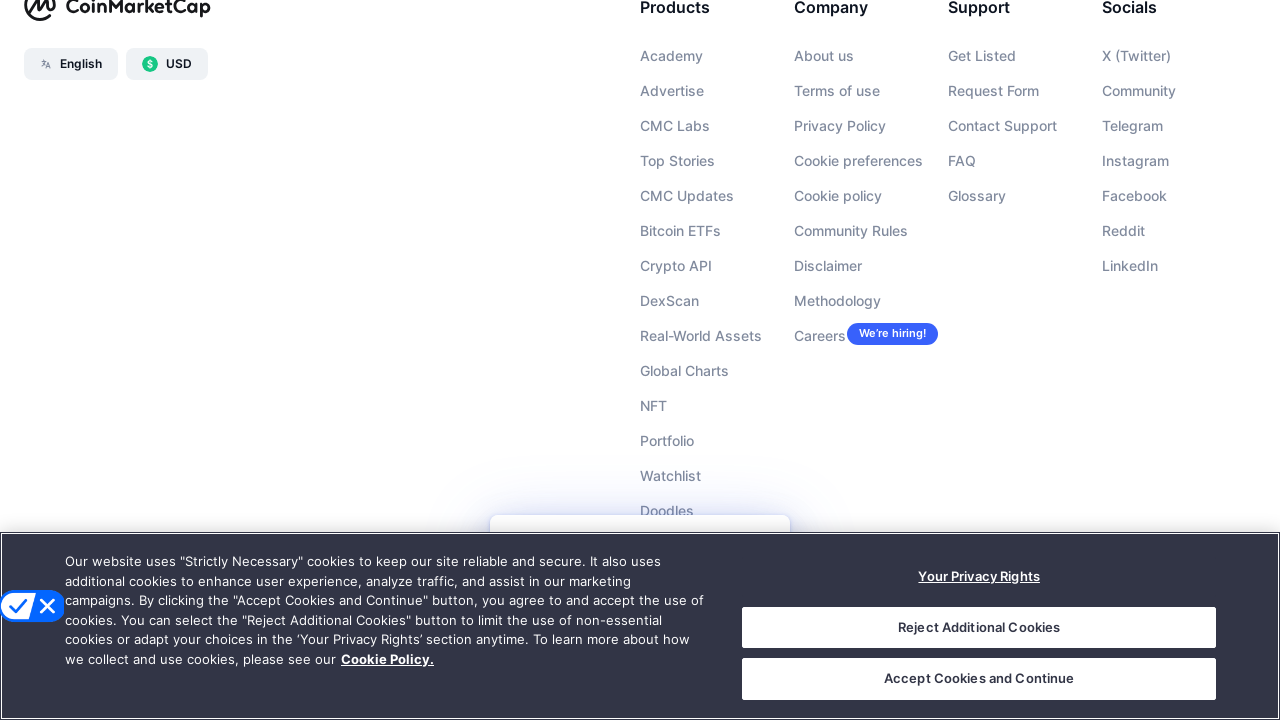

Pressed PageDown to scroll down the page
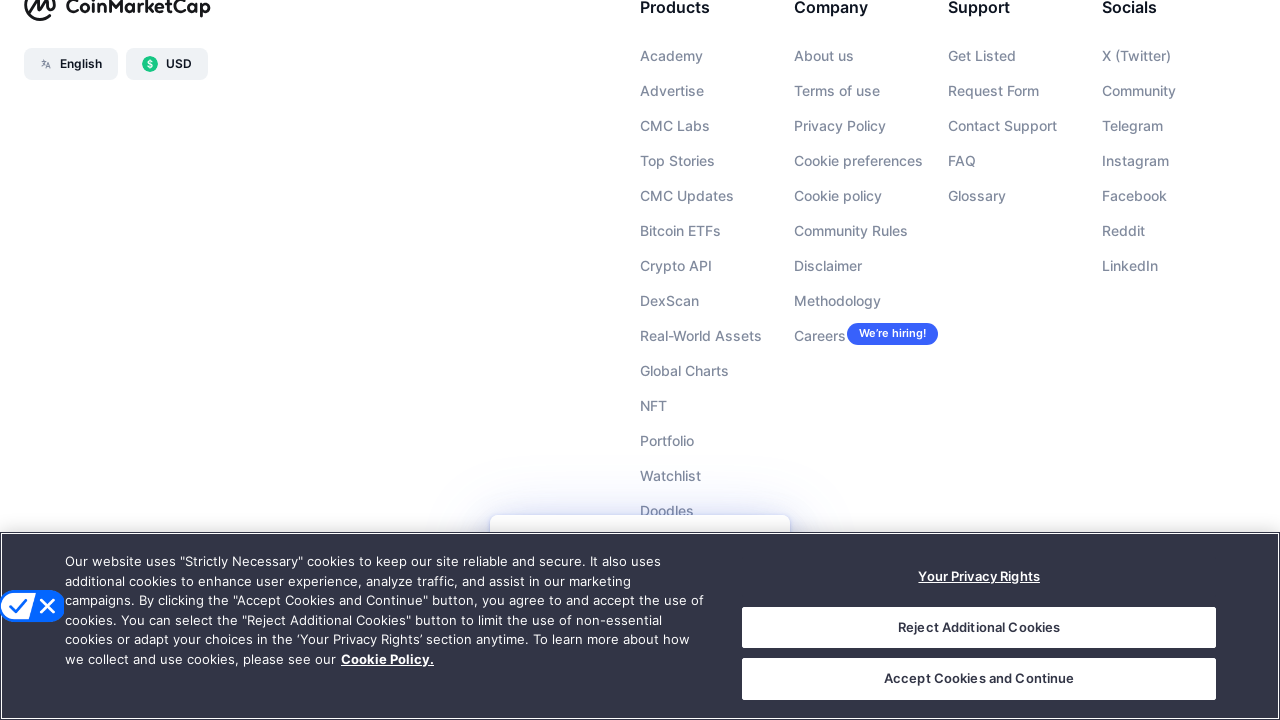

Waited 100ms for lazy-loaded content to render
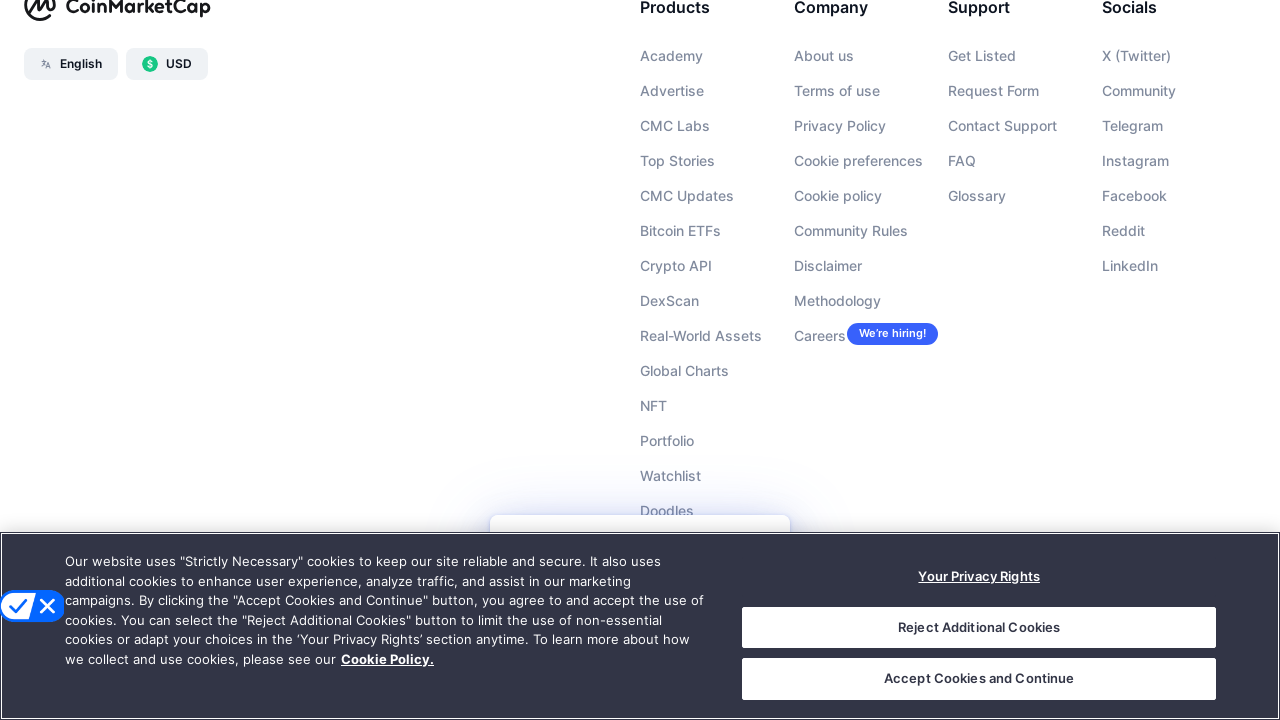

Pressed PageDown to scroll down the page
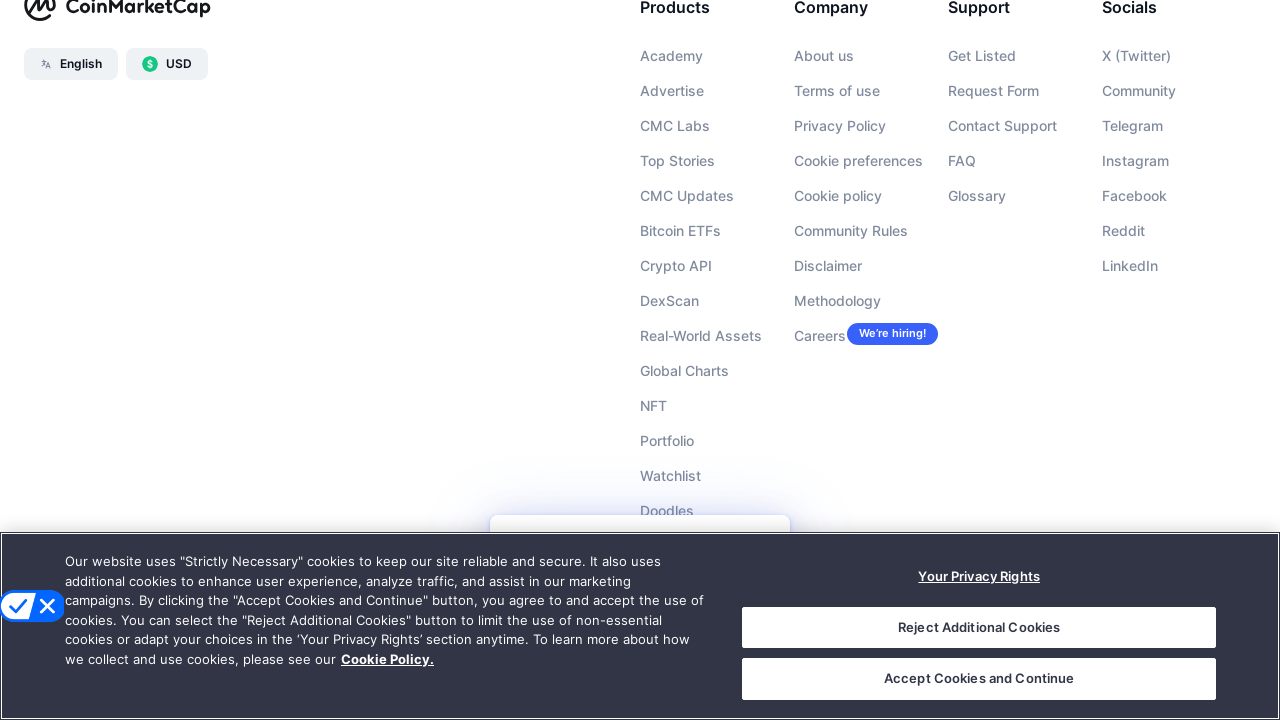

Waited 100ms for lazy-loaded content to render
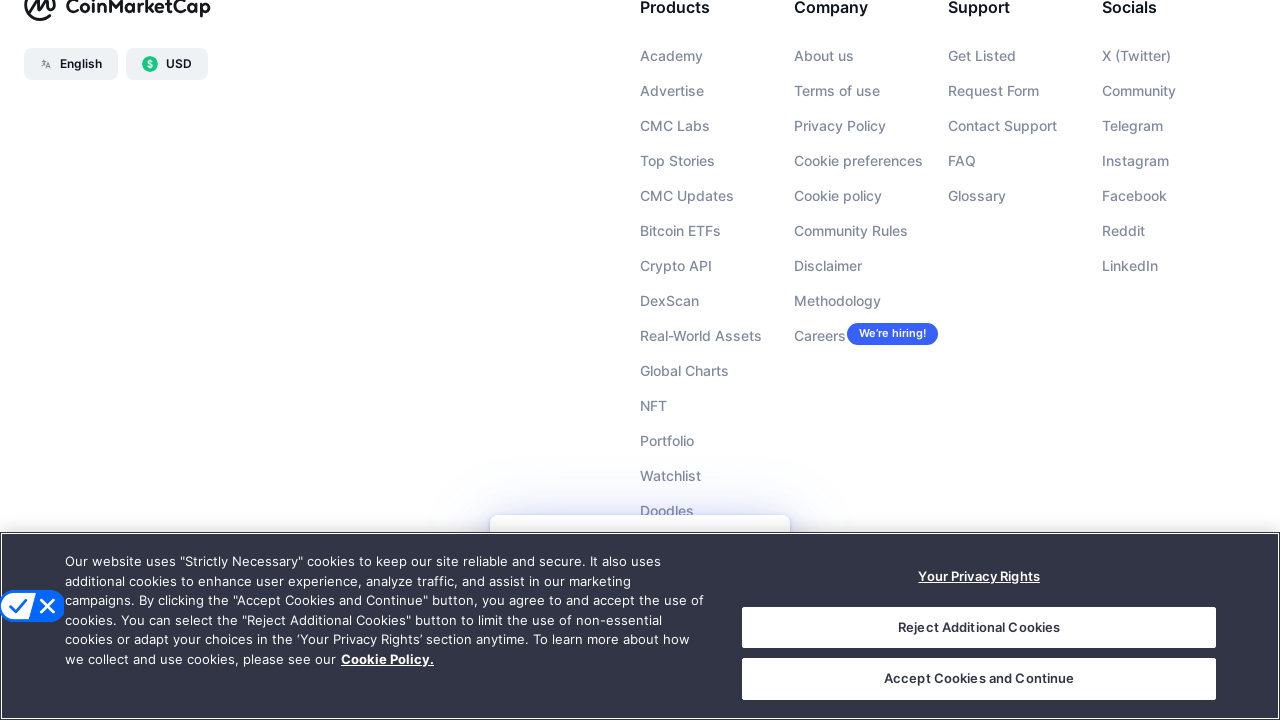

Pressed PageDown to scroll down the page
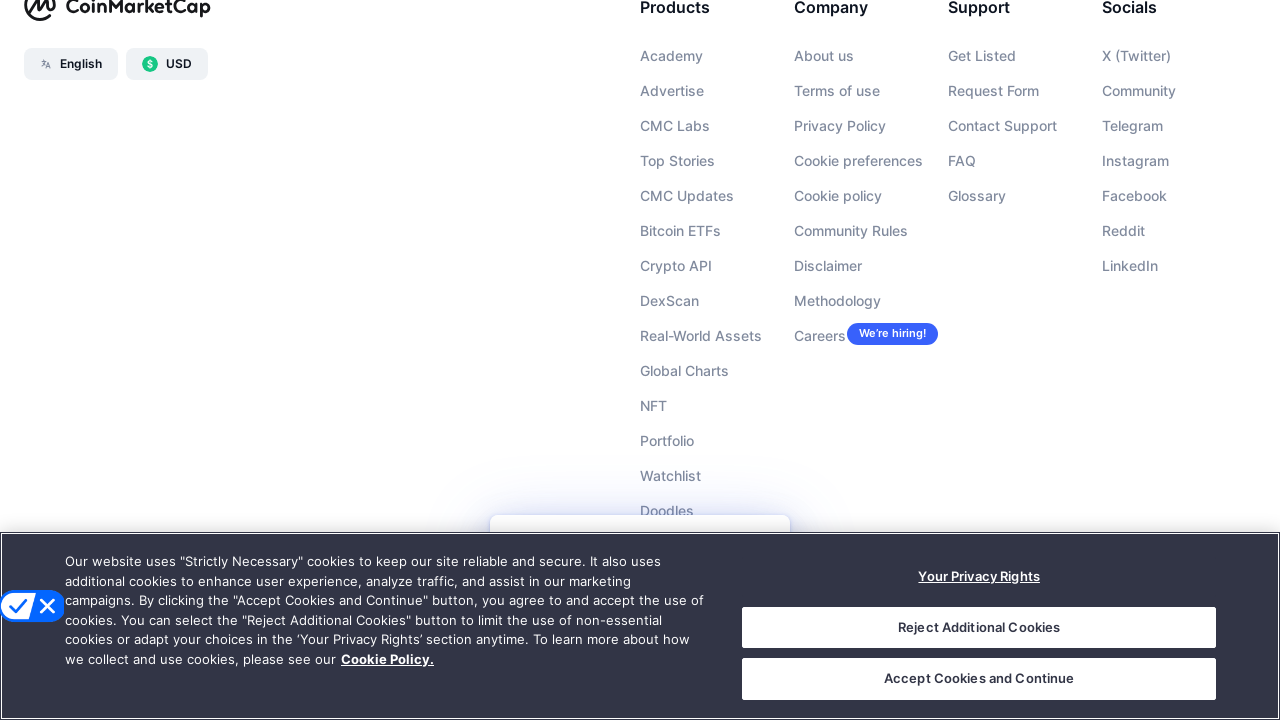

Waited 100ms for lazy-loaded content to render
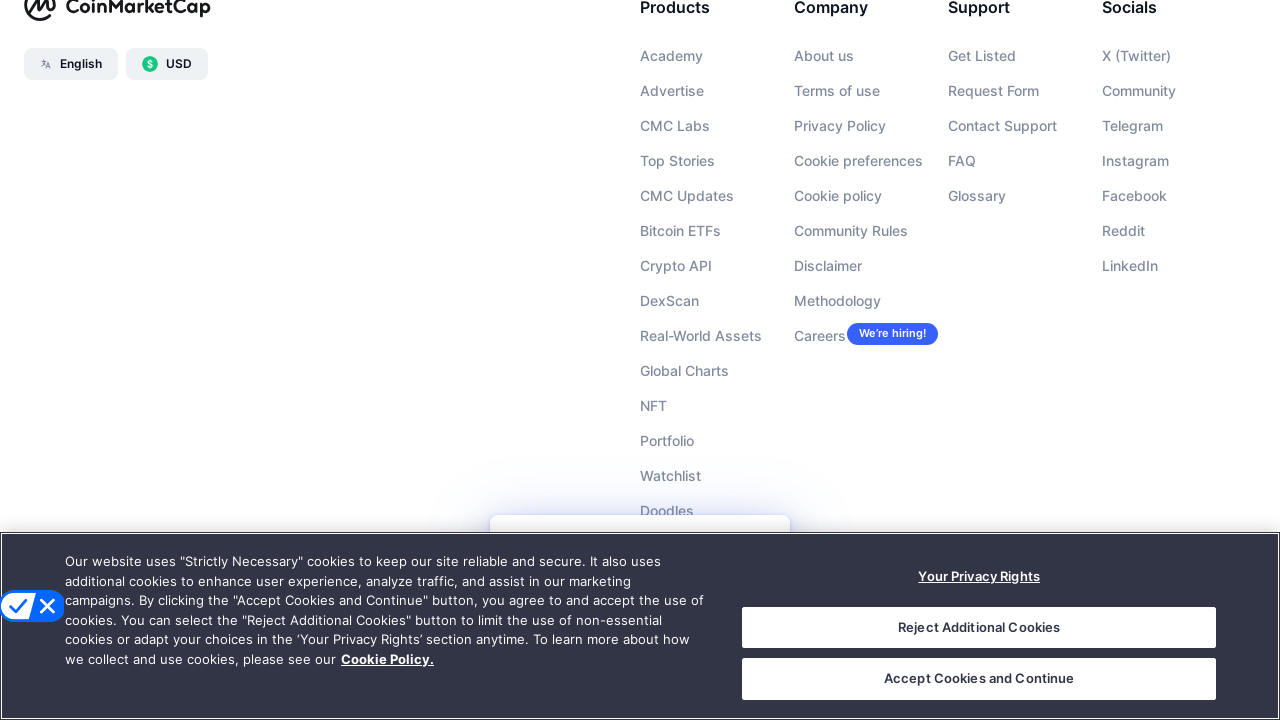

Pressed PageDown to scroll down the page
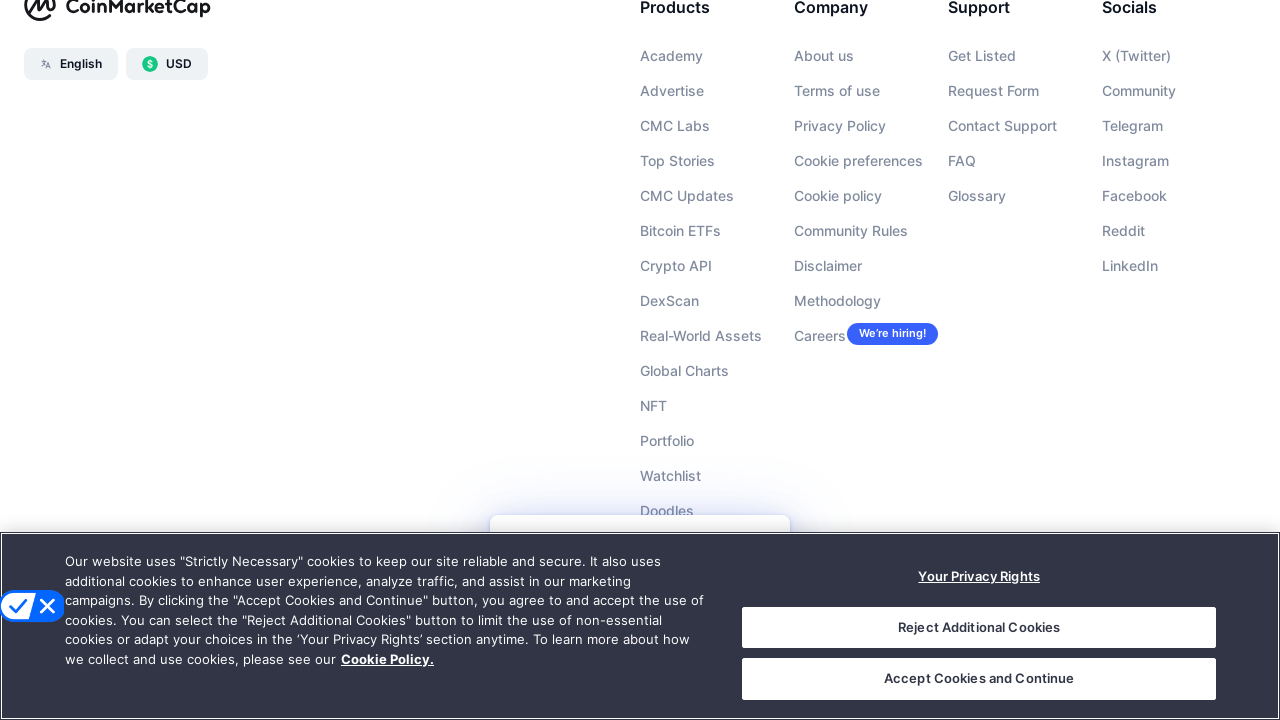

Waited 100ms for lazy-loaded content to render
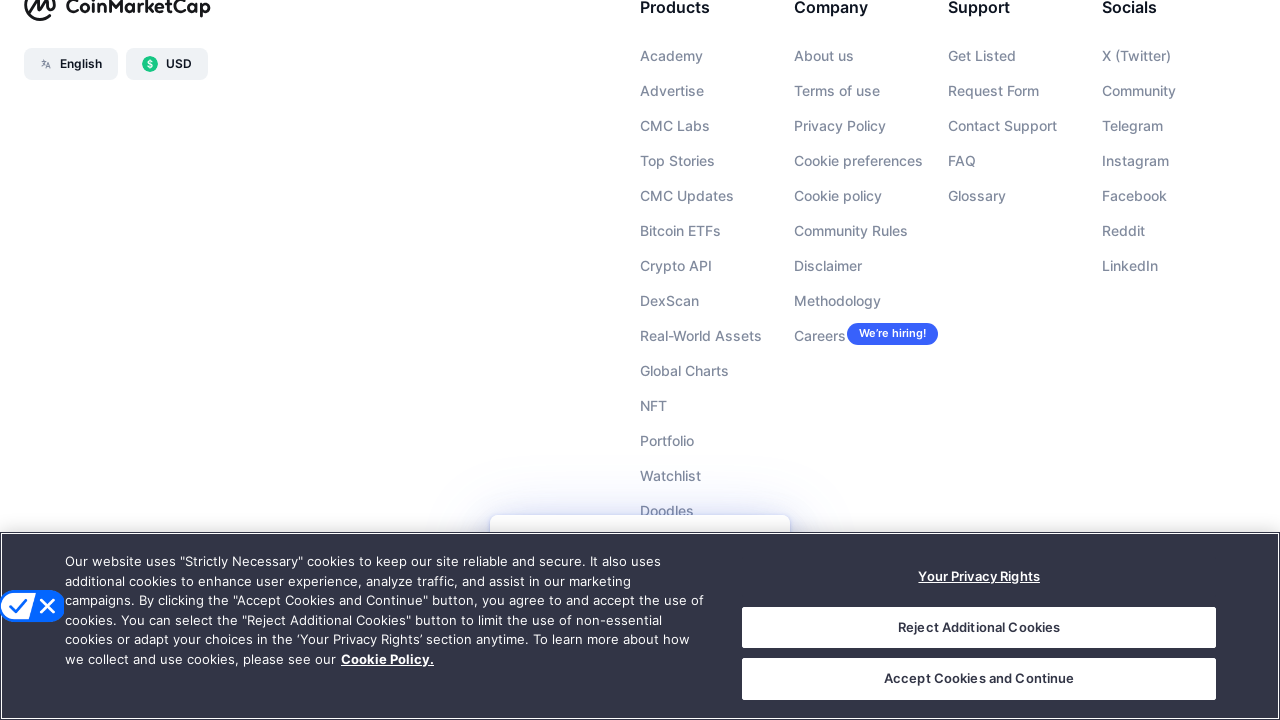

Pressed PageDown to scroll down the page
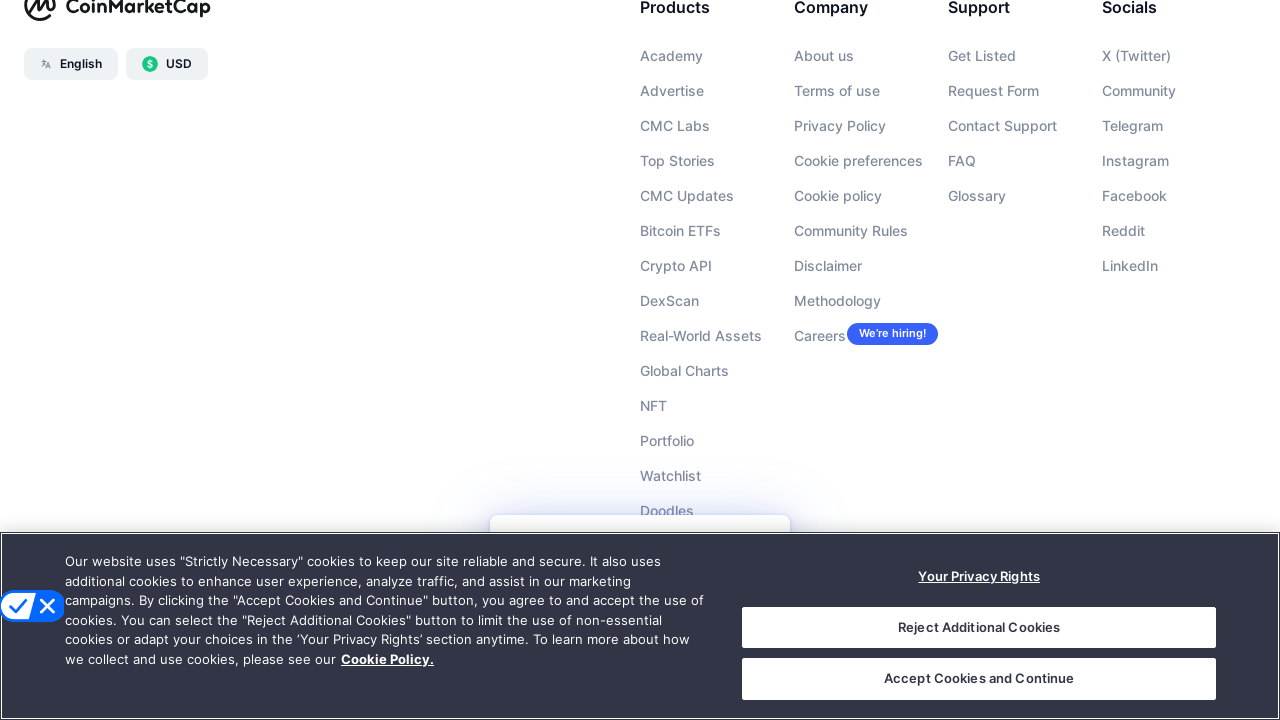

Waited 100ms for lazy-loaded content to render
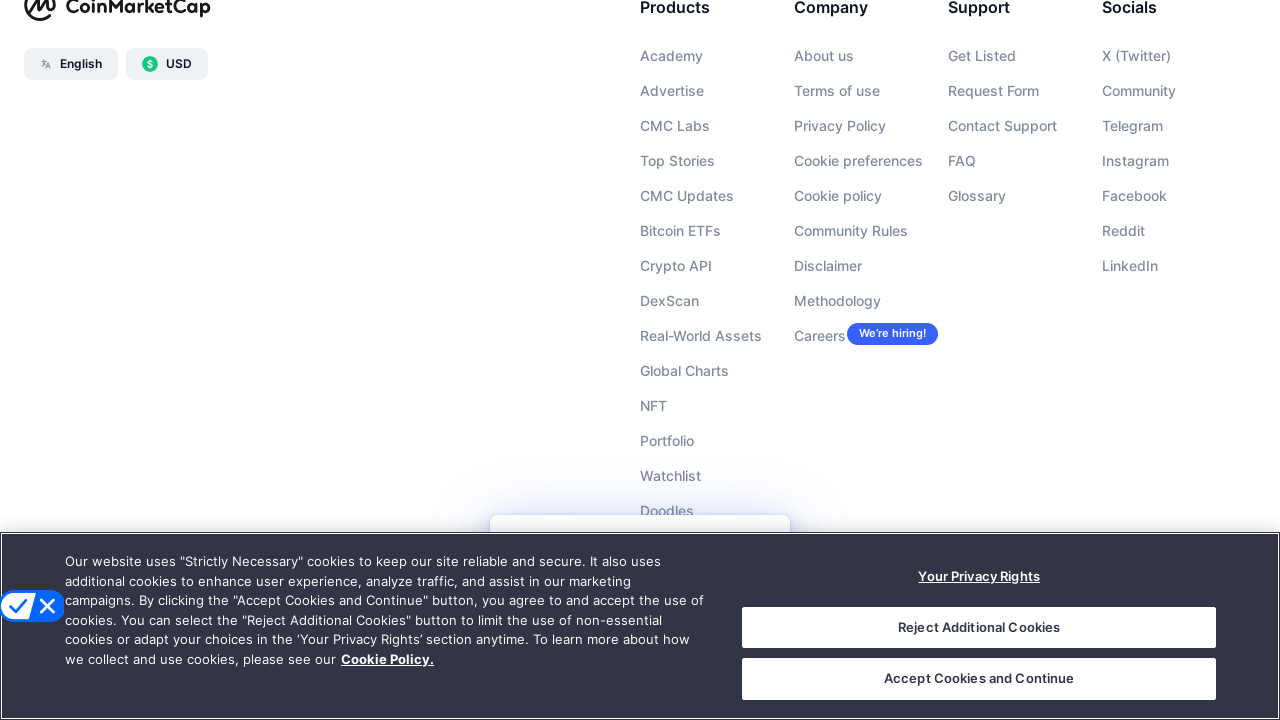

Pressed PageDown to scroll down the page
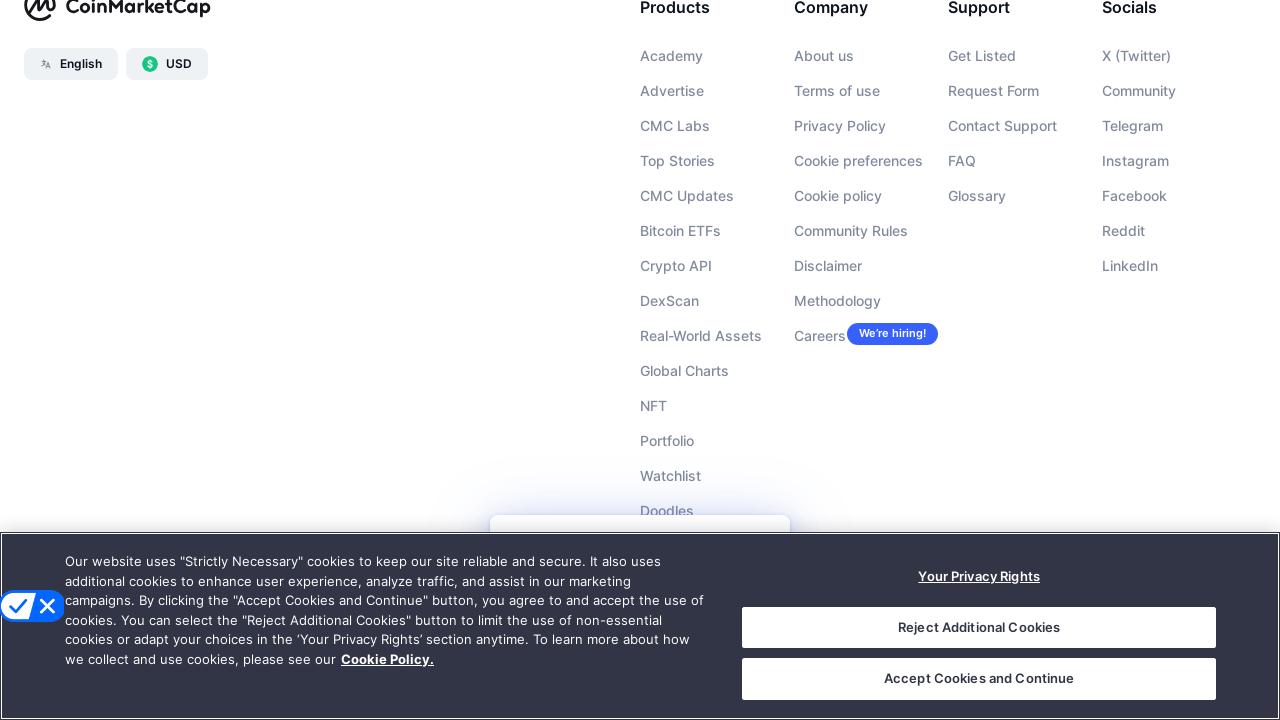

Waited 100ms for lazy-loaded content to render
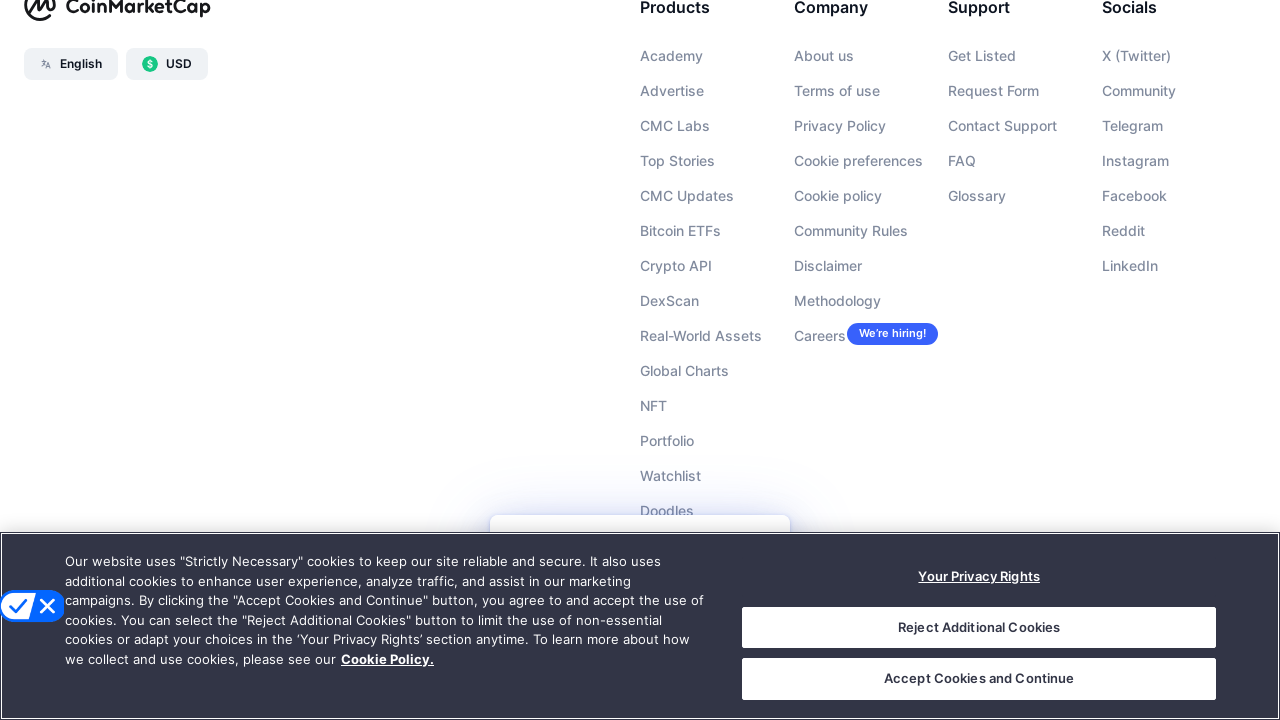

Pressed PageDown to scroll down the page
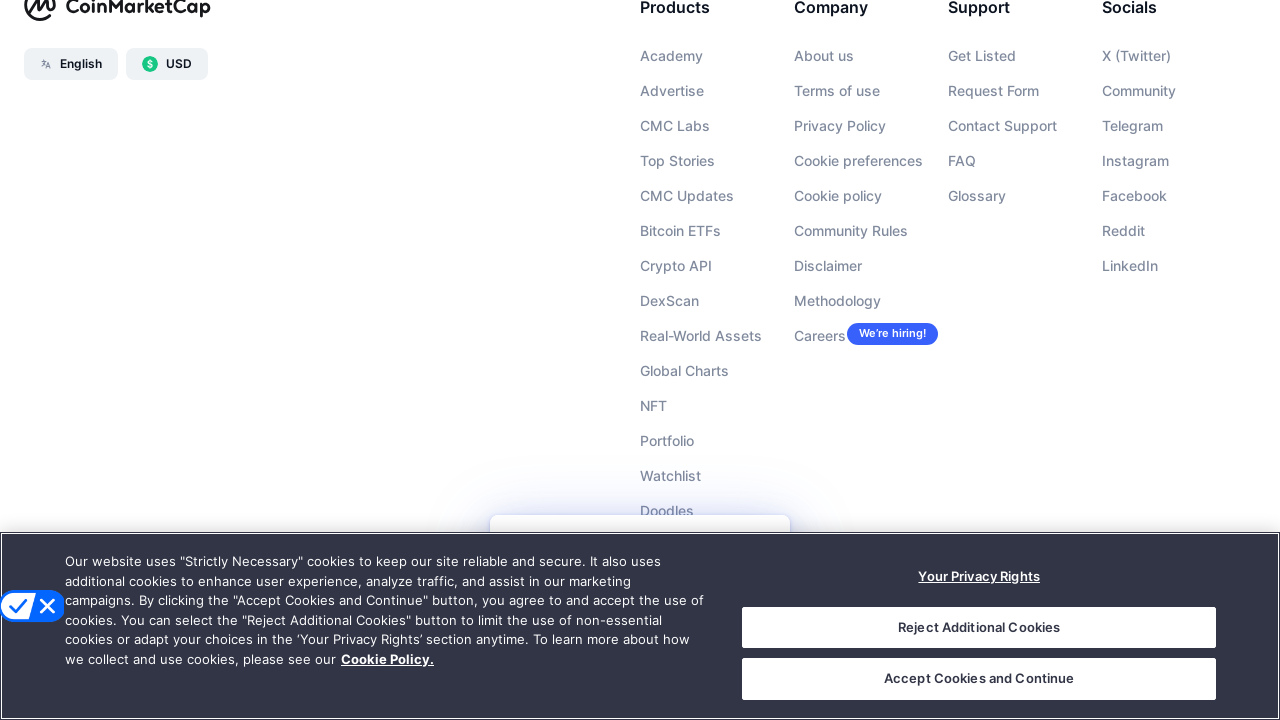

Waited 100ms for lazy-loaded content to render
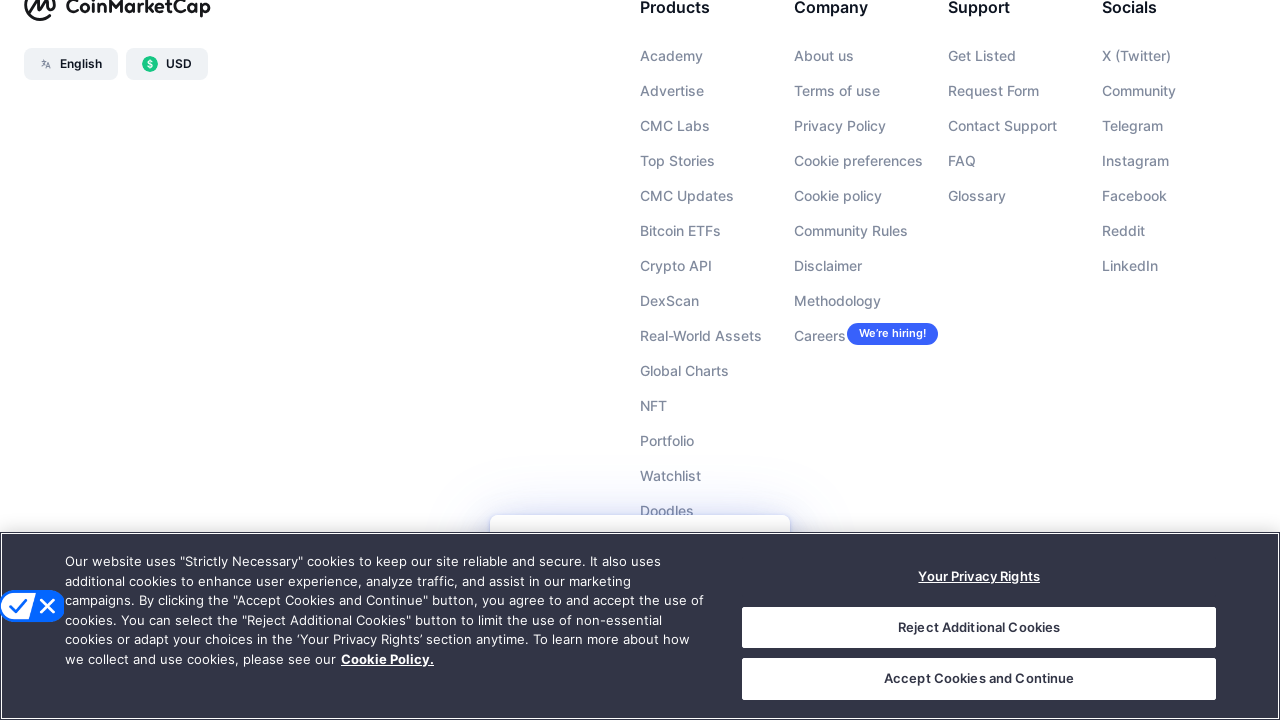

Pressed PageDown to scroll down the page
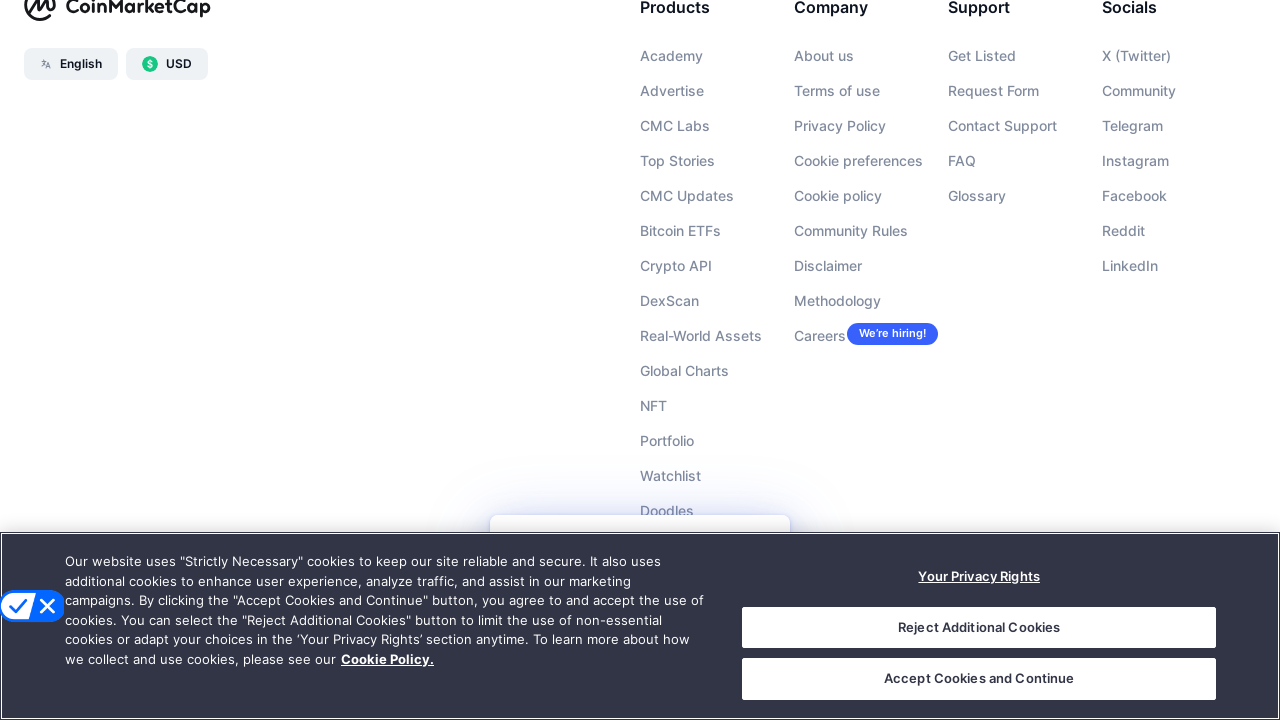

Waited 100ms for lazy-loaded content to render
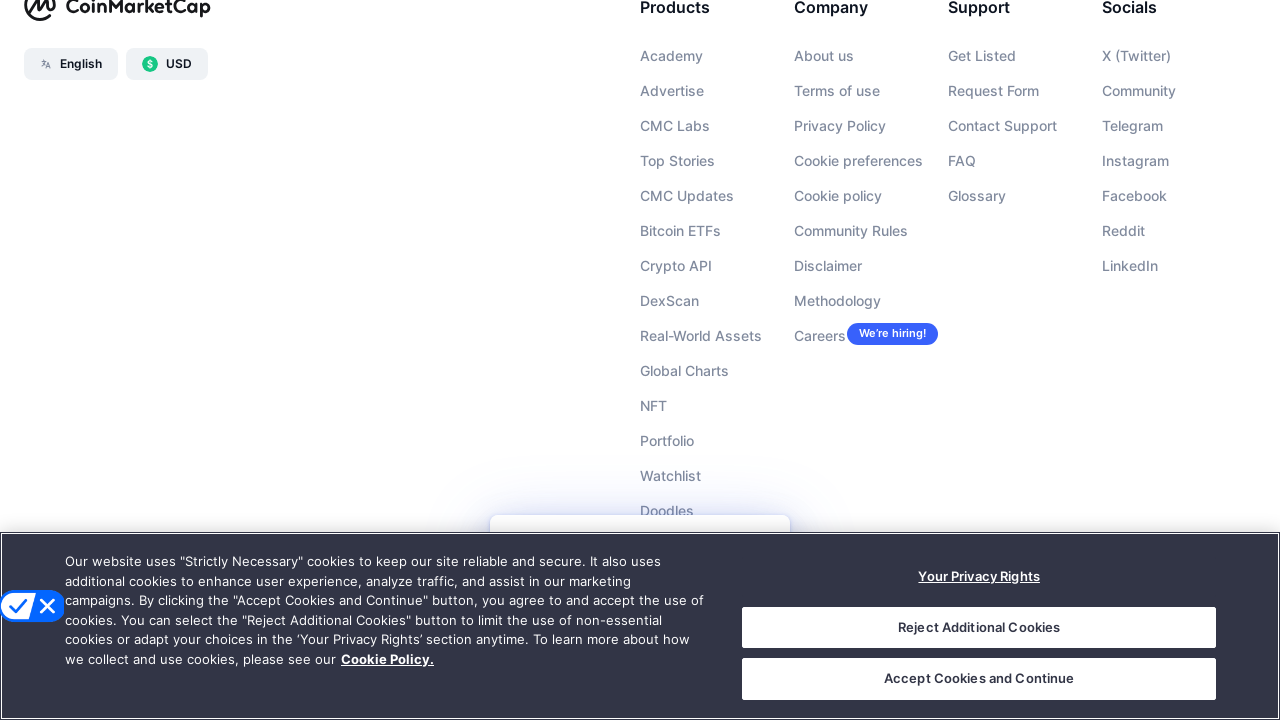

Pressed PageDown to scroll down the page
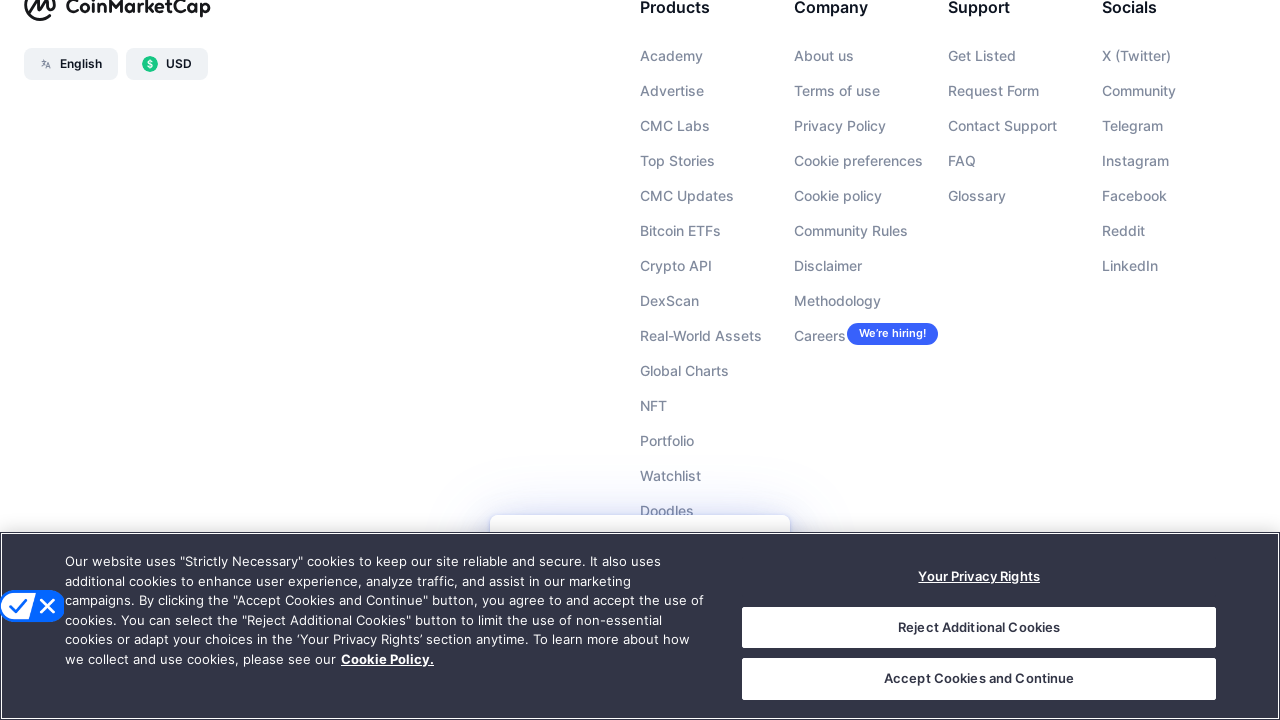

Waited 100ms for lazy-loaded content to render
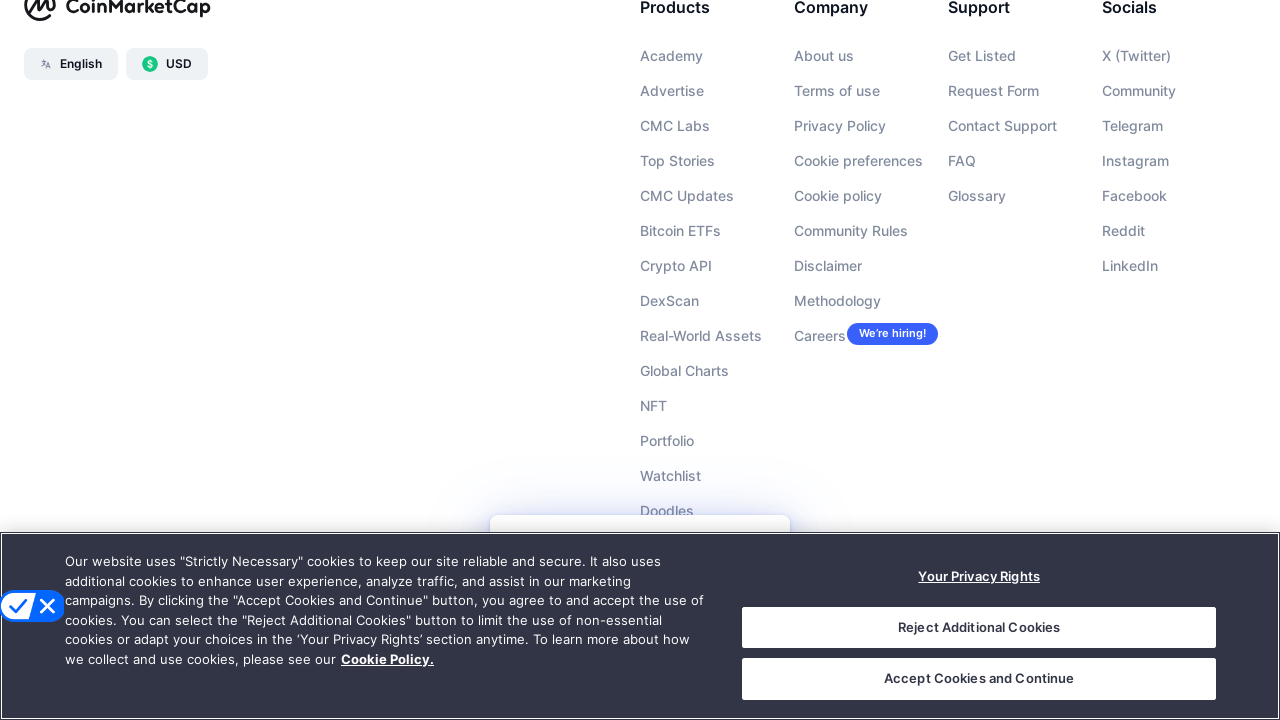

Pressed PageDown to scroll down the page
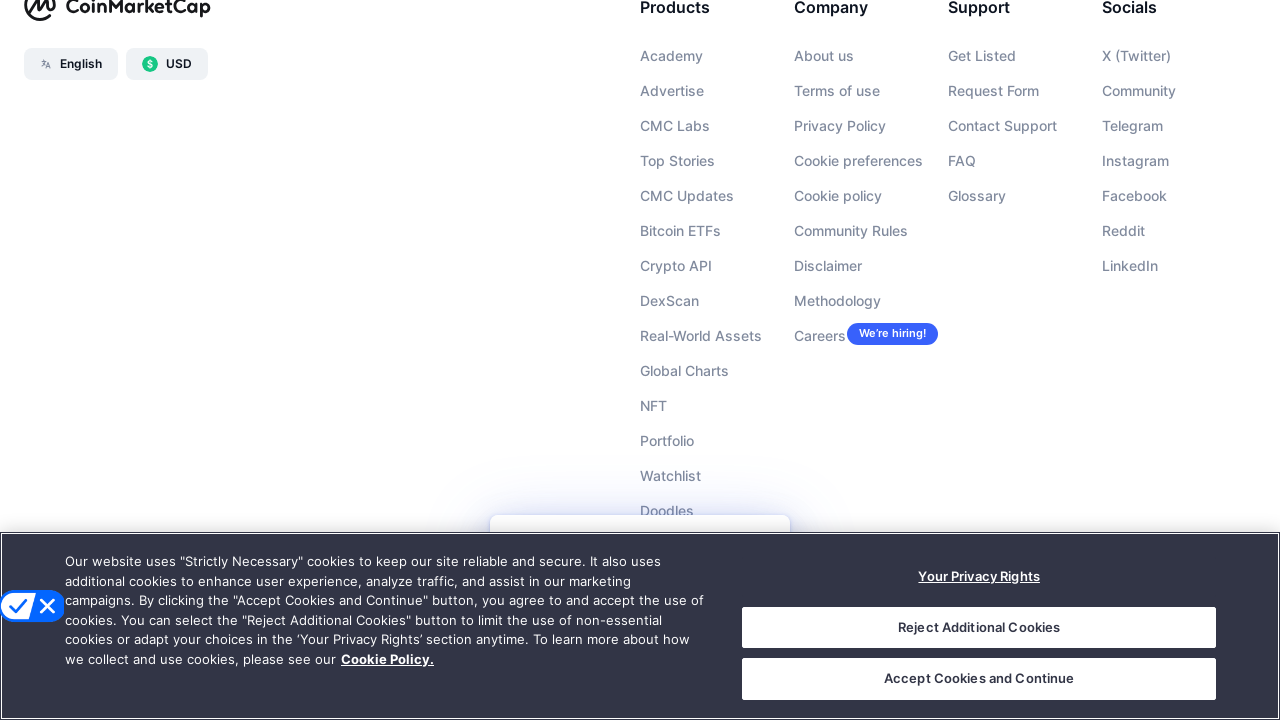

Waited 100ms for lazy-loaded content to render
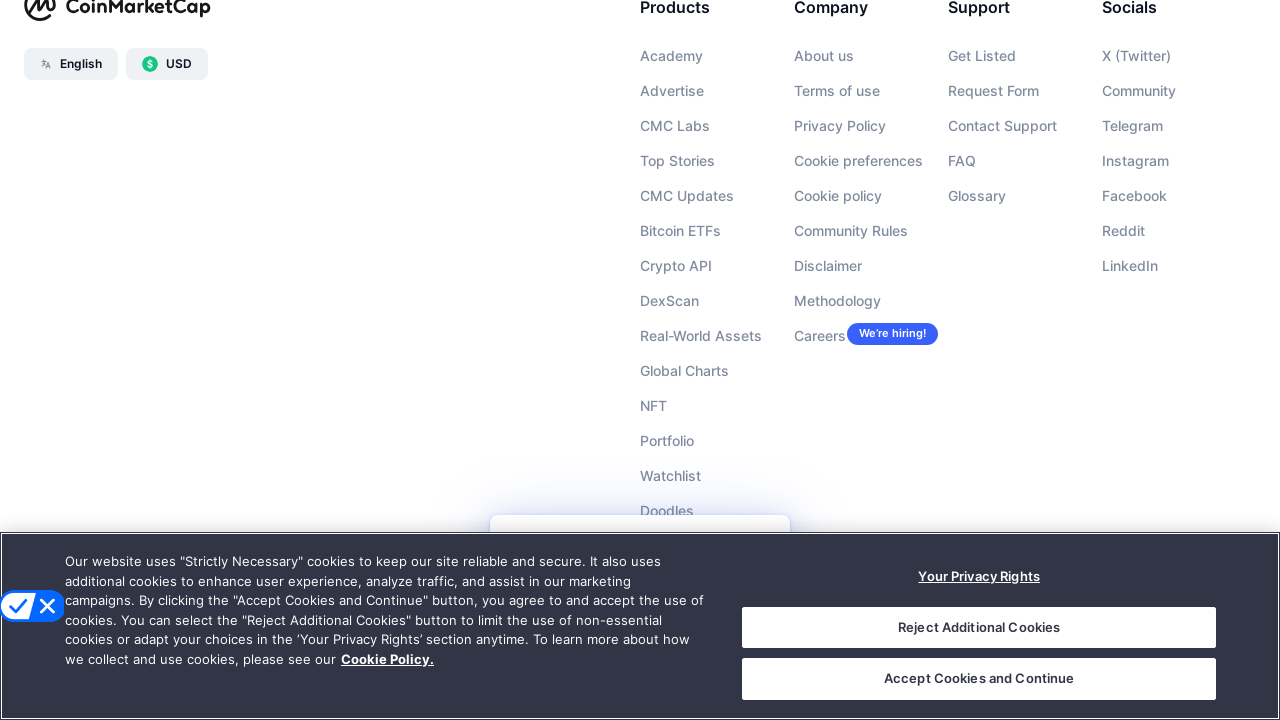

Pressed PageDown to scroll down the page
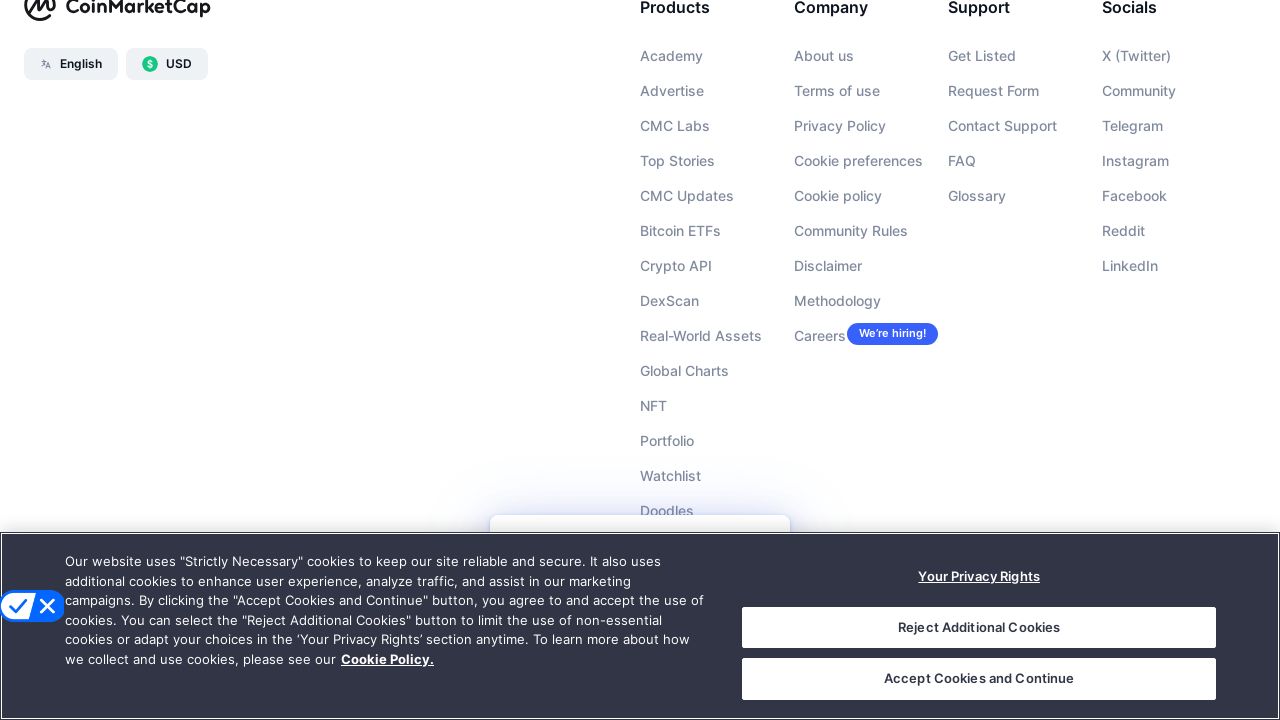

Waited 100ms for lazy-loaded content to render
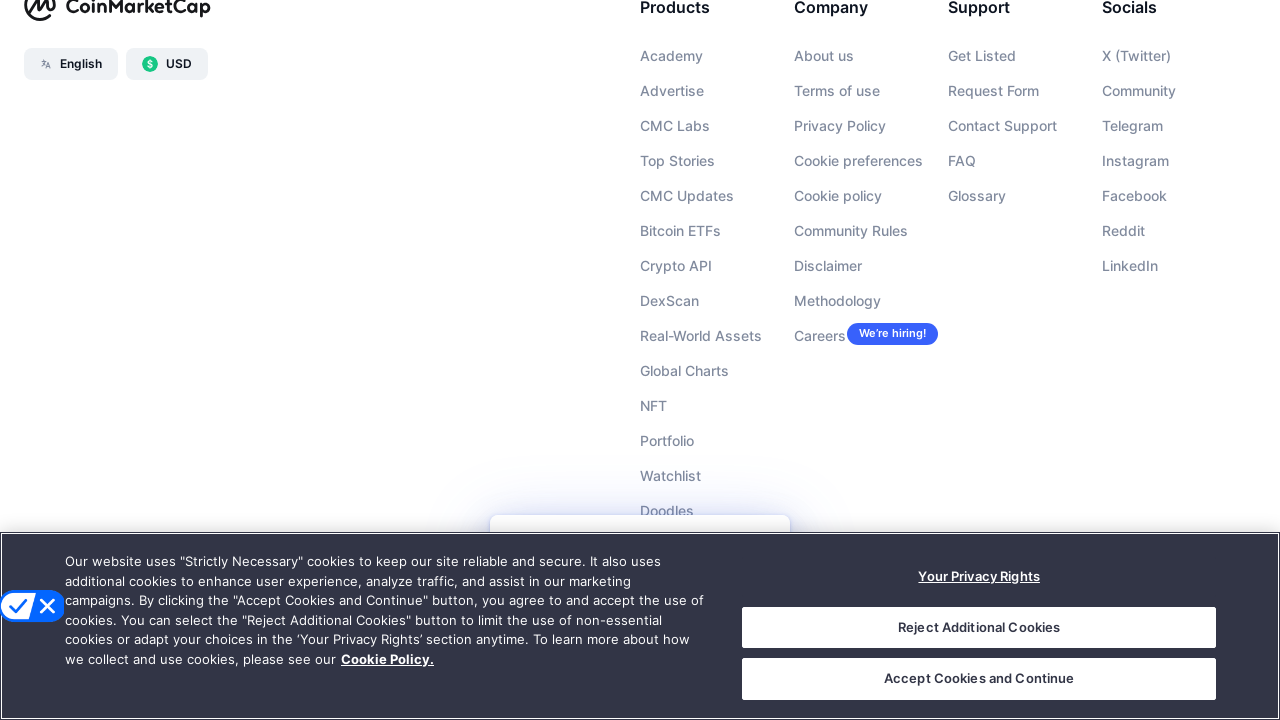

Pressed PageDown to scroll down the page
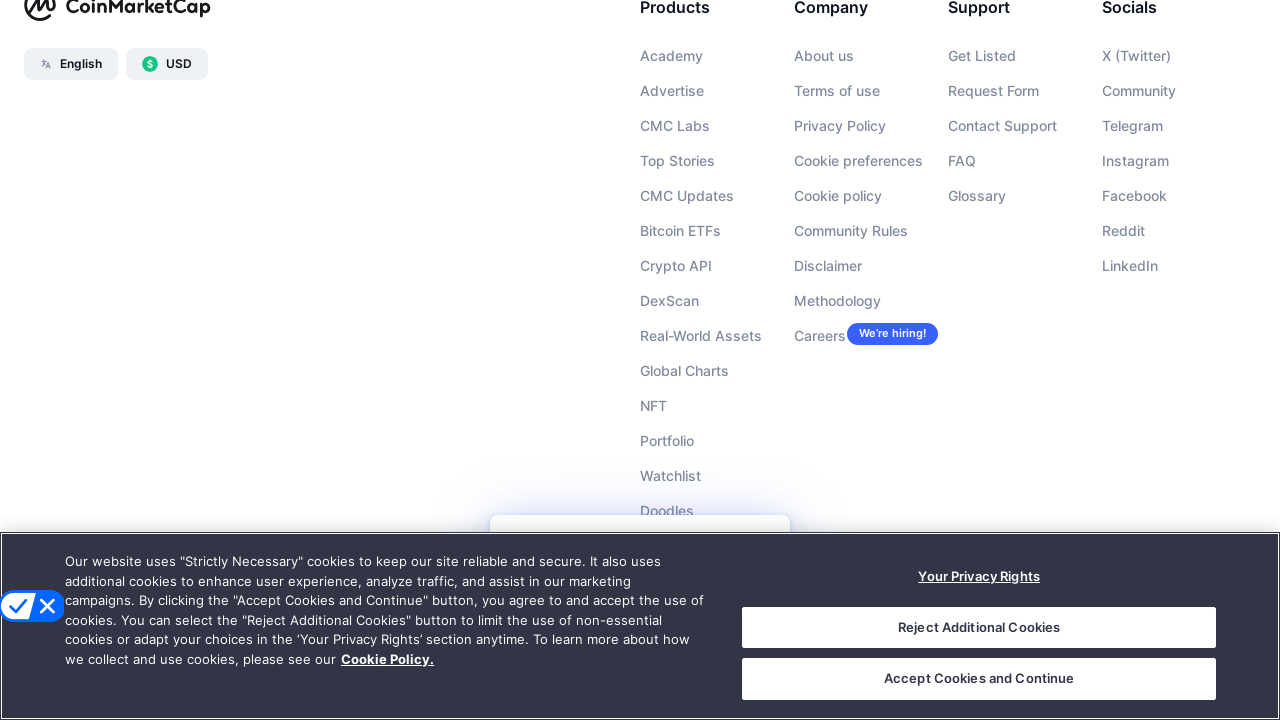

Waited 100ms for lazy-loaded content to render
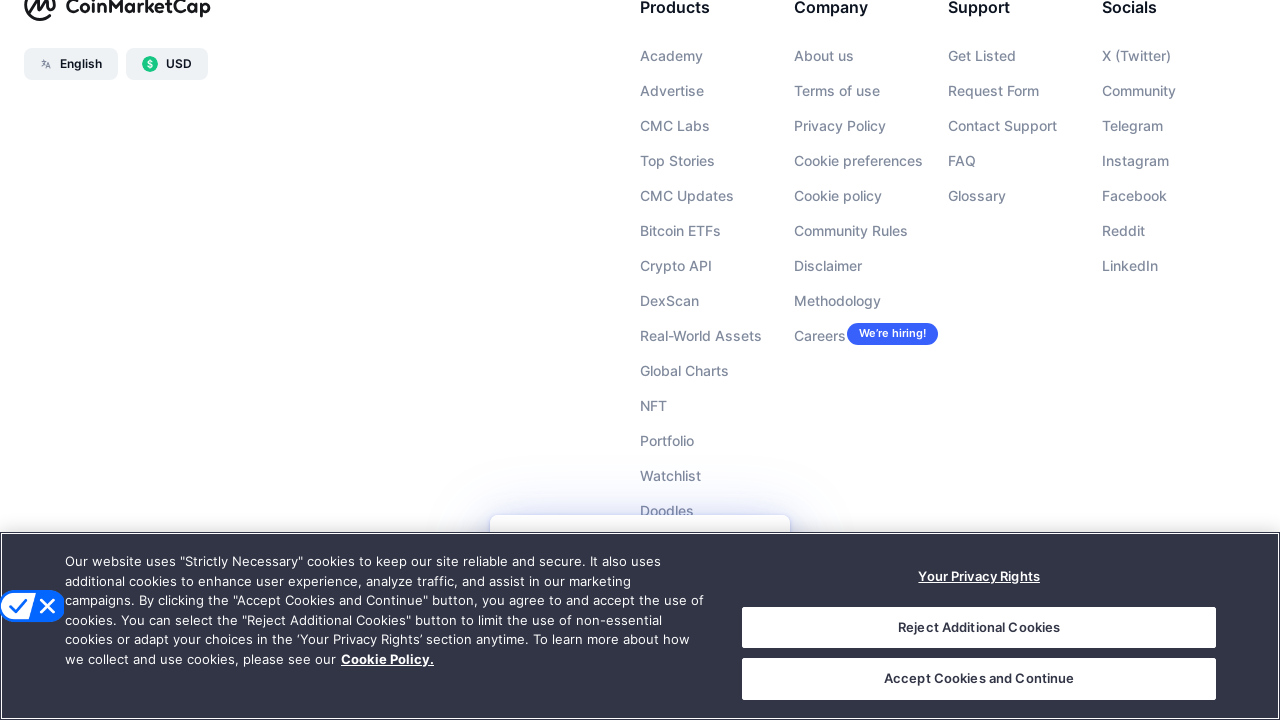

Pressed PageDown to scroll down the page
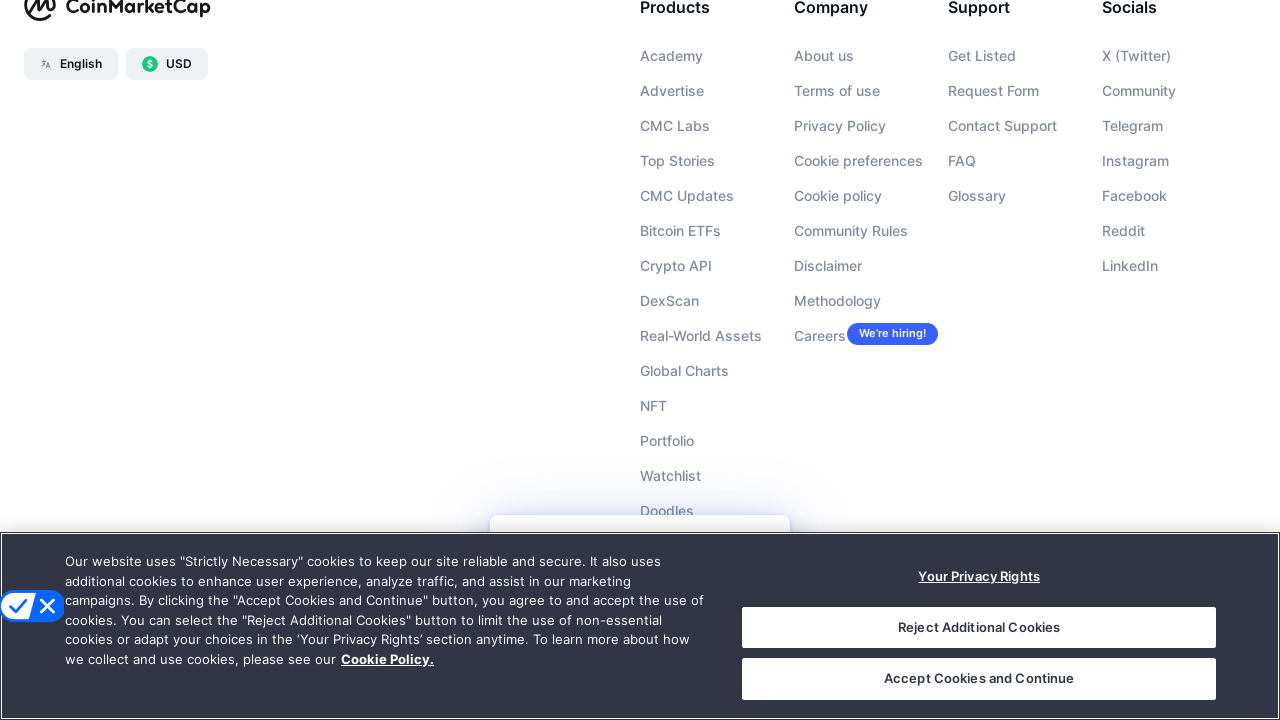

Waited 100ms for lazy-loaded content to render
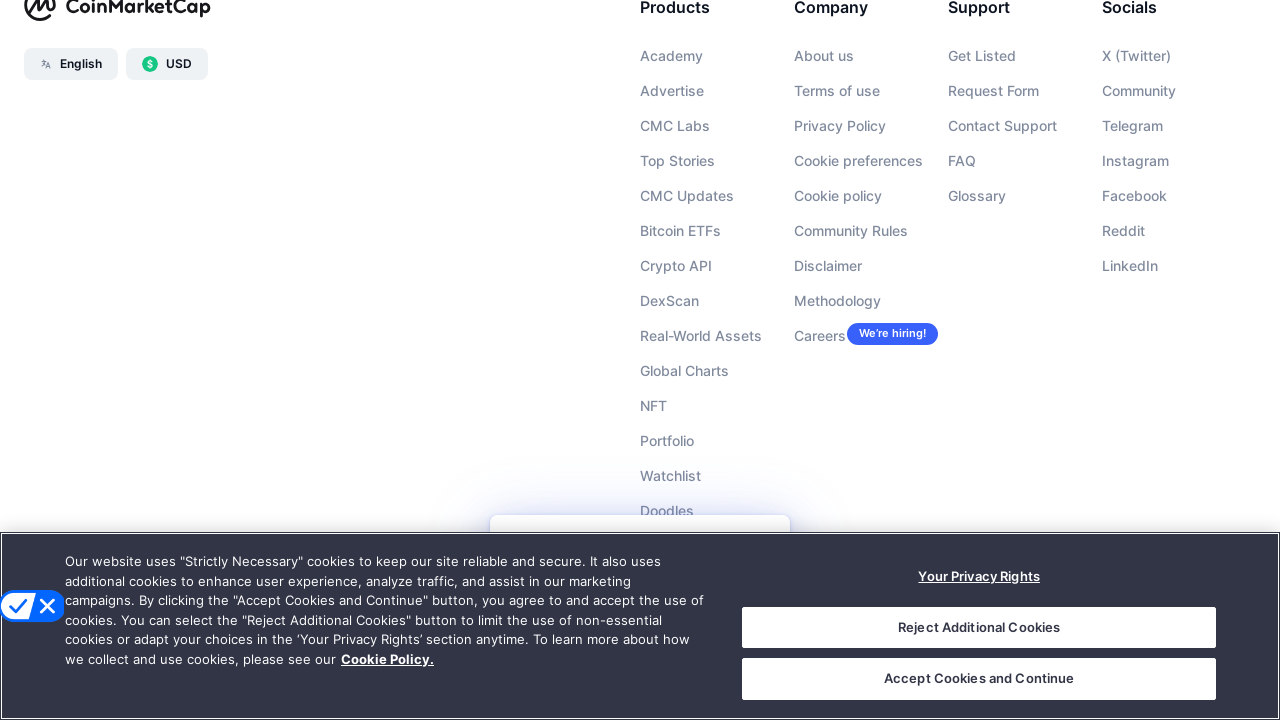

Pressed PageDown to scroll down the page
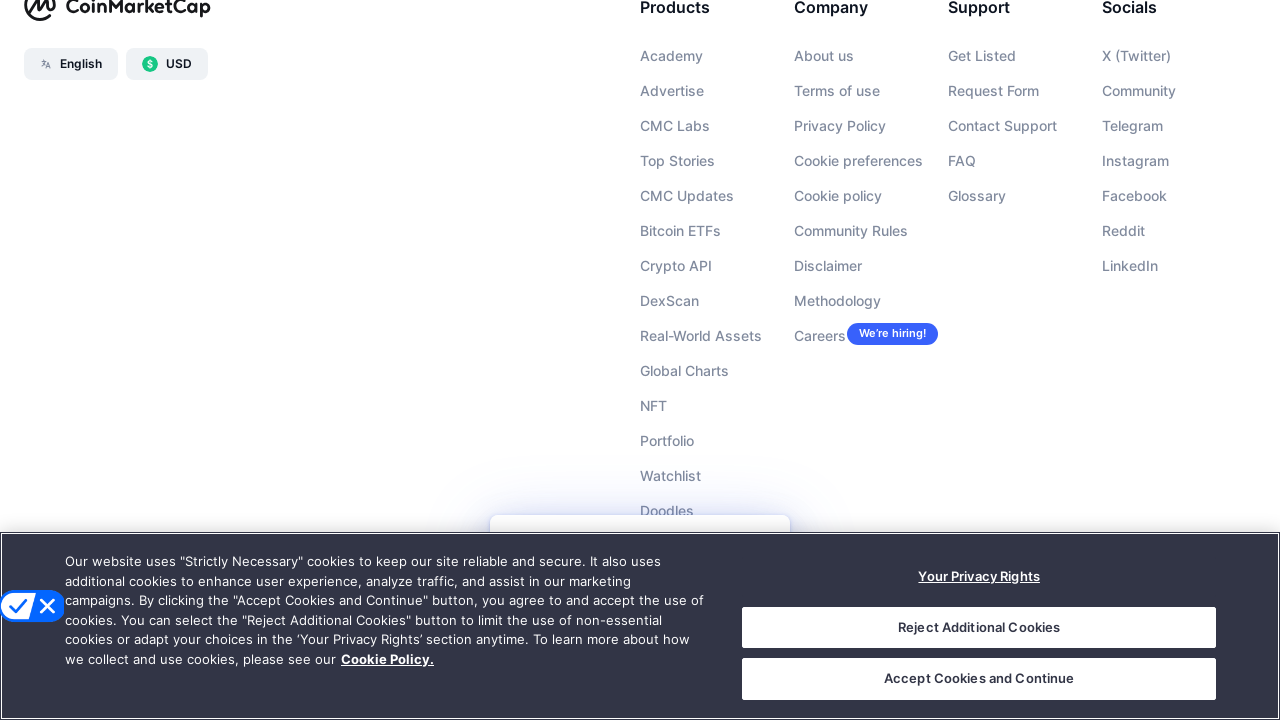

Waited 100ms for lazy-loaded content to render
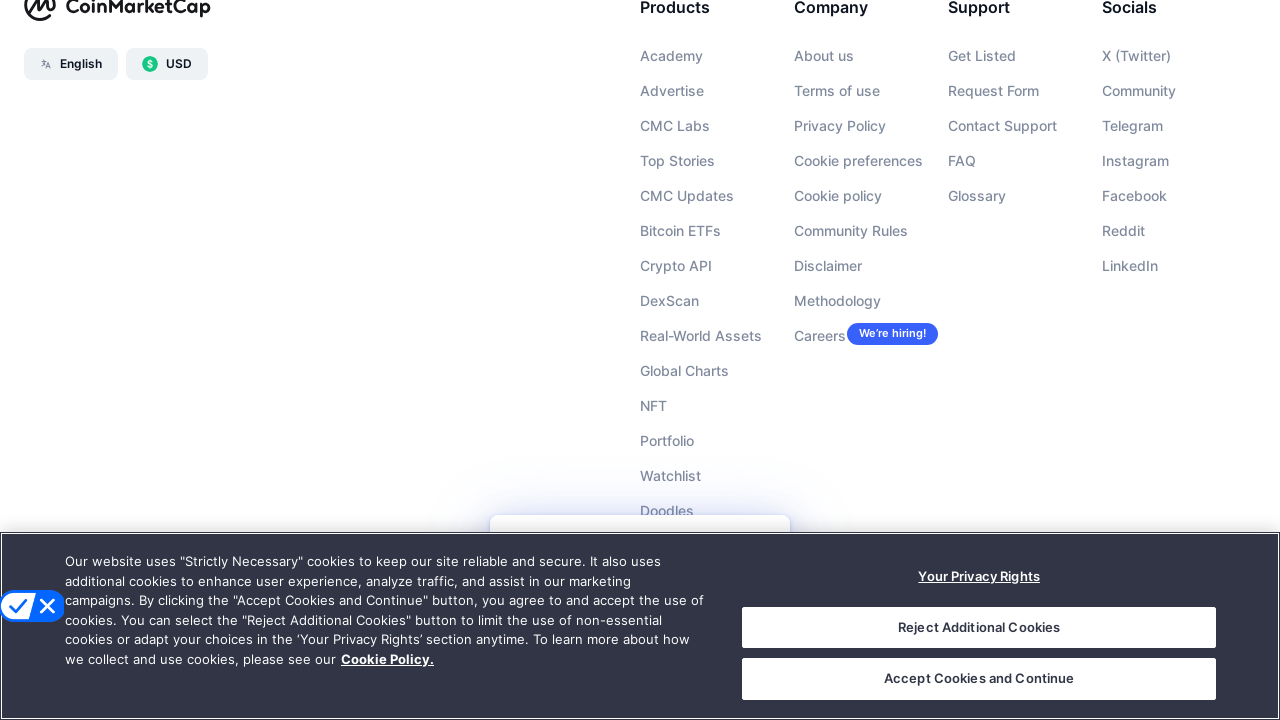

Pressed PageDown to scroll down the page
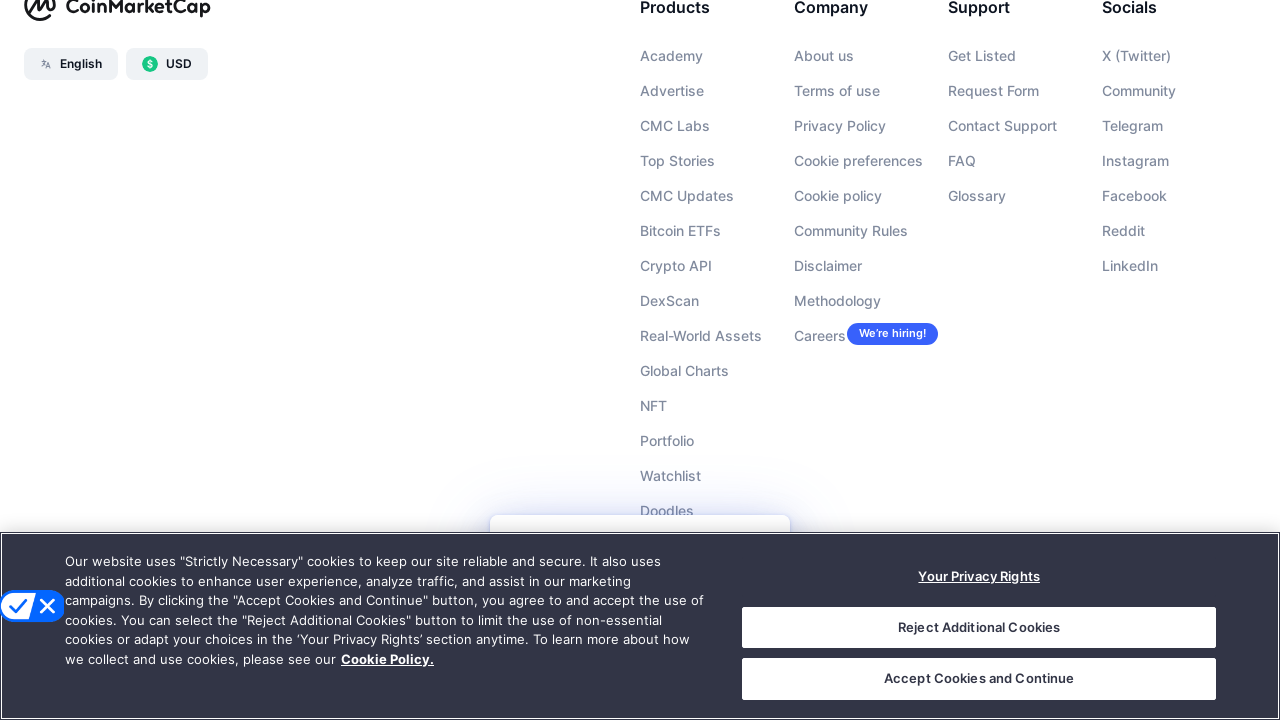

Waited 100ms for lazy-loaded content to render
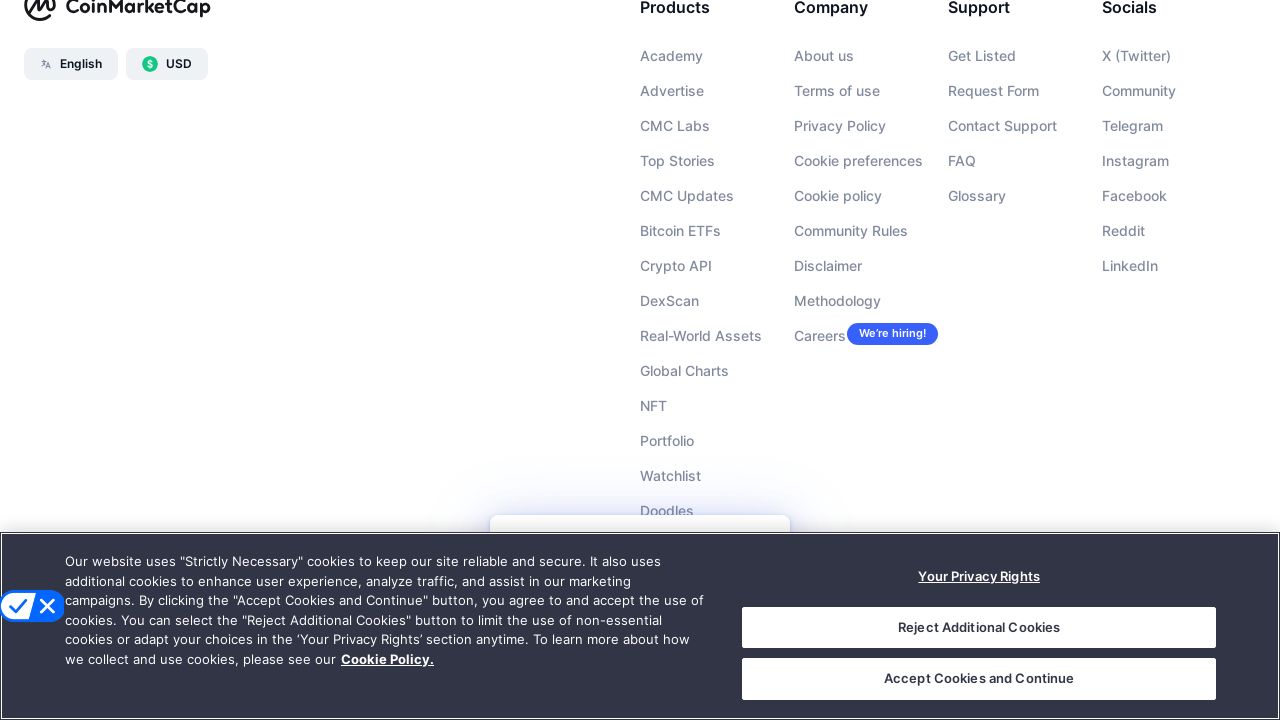

Cryptocurrency table rows loaded successfully after scrolling
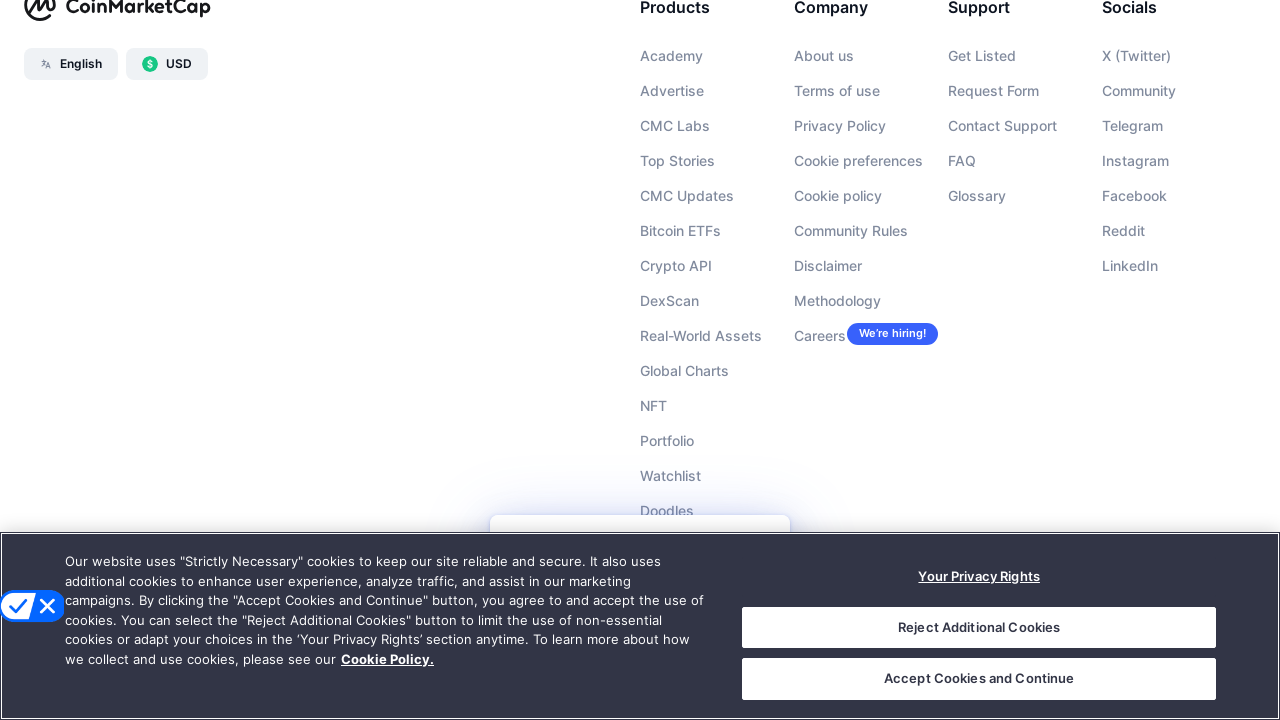

Located all cryptocurrency table rows
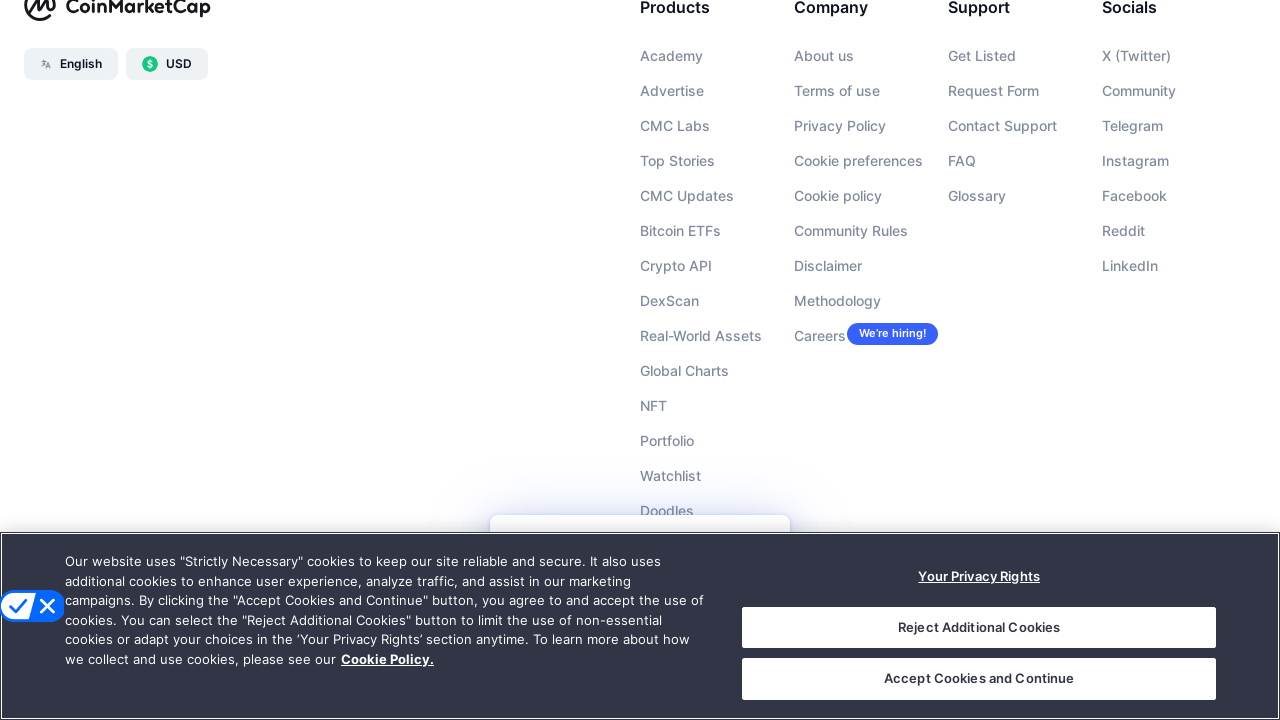

First table row is visible, confirming lazy-loading functionality
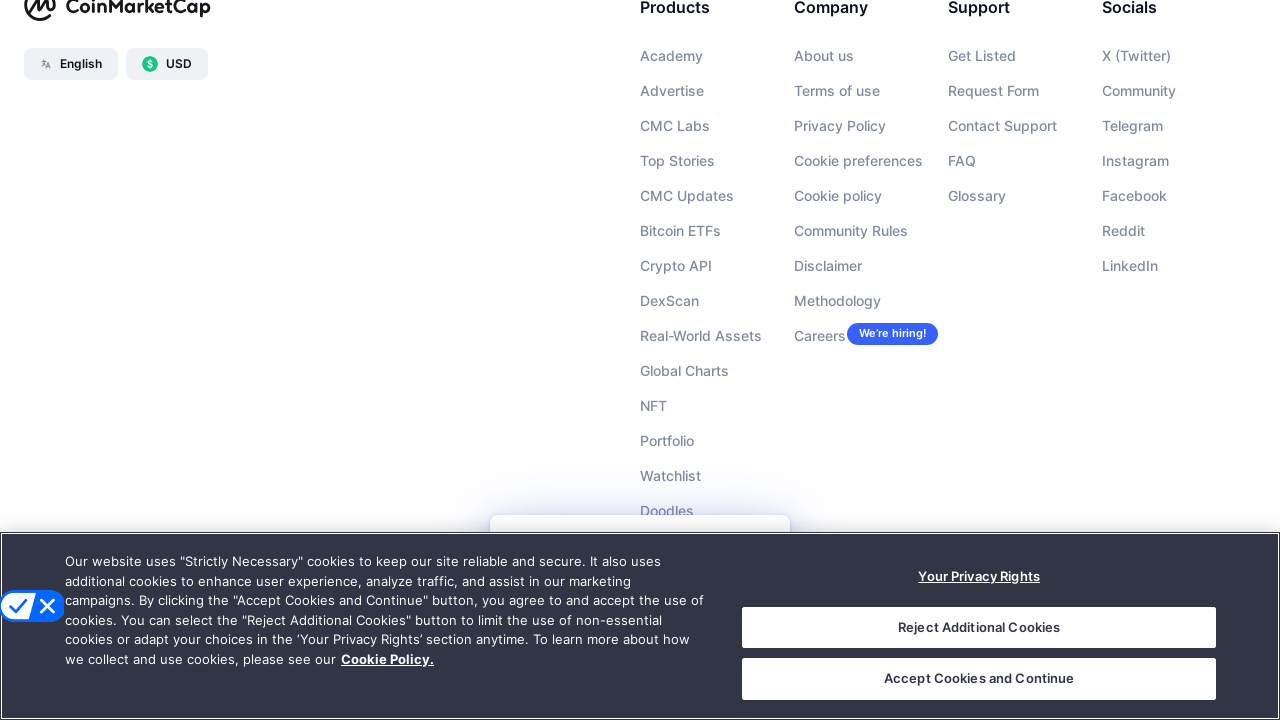

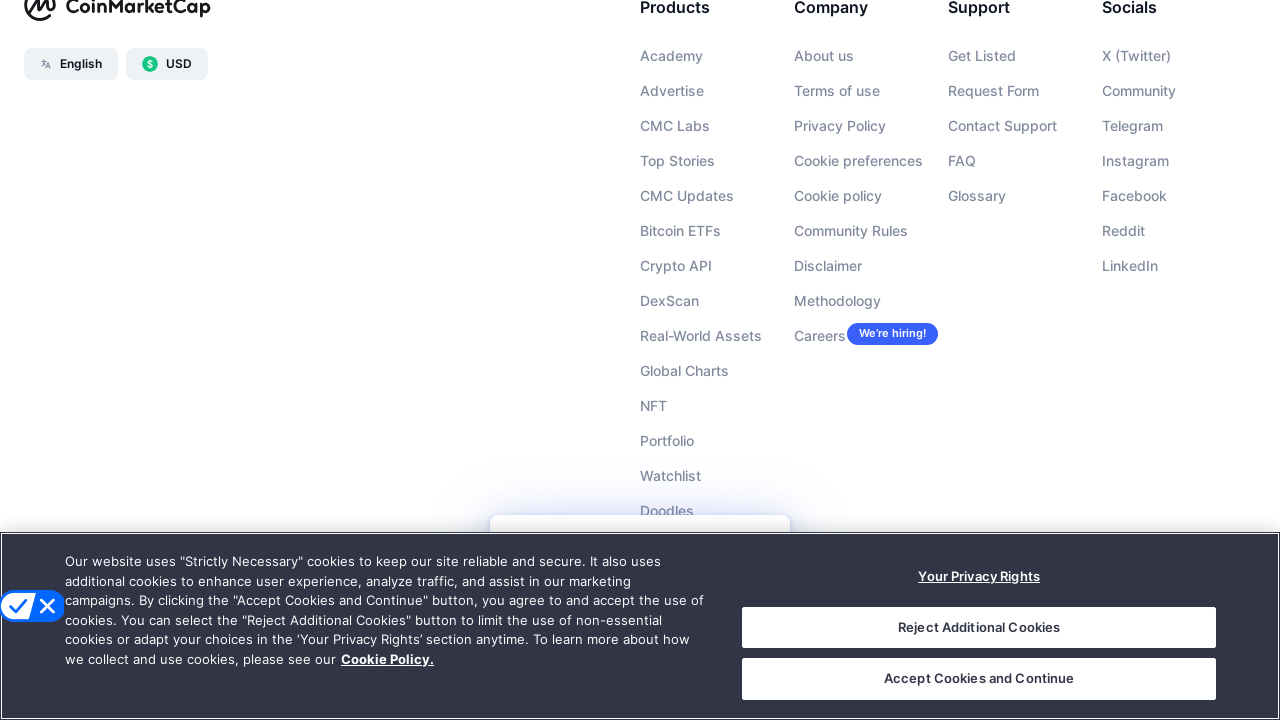